Tests multiple checkbox selection and deselection, including selecting all checkboxes, deselecting all, and selecting specific checkboxes by value

Starting URL: https://automationfc.github.io/multiple-fields/

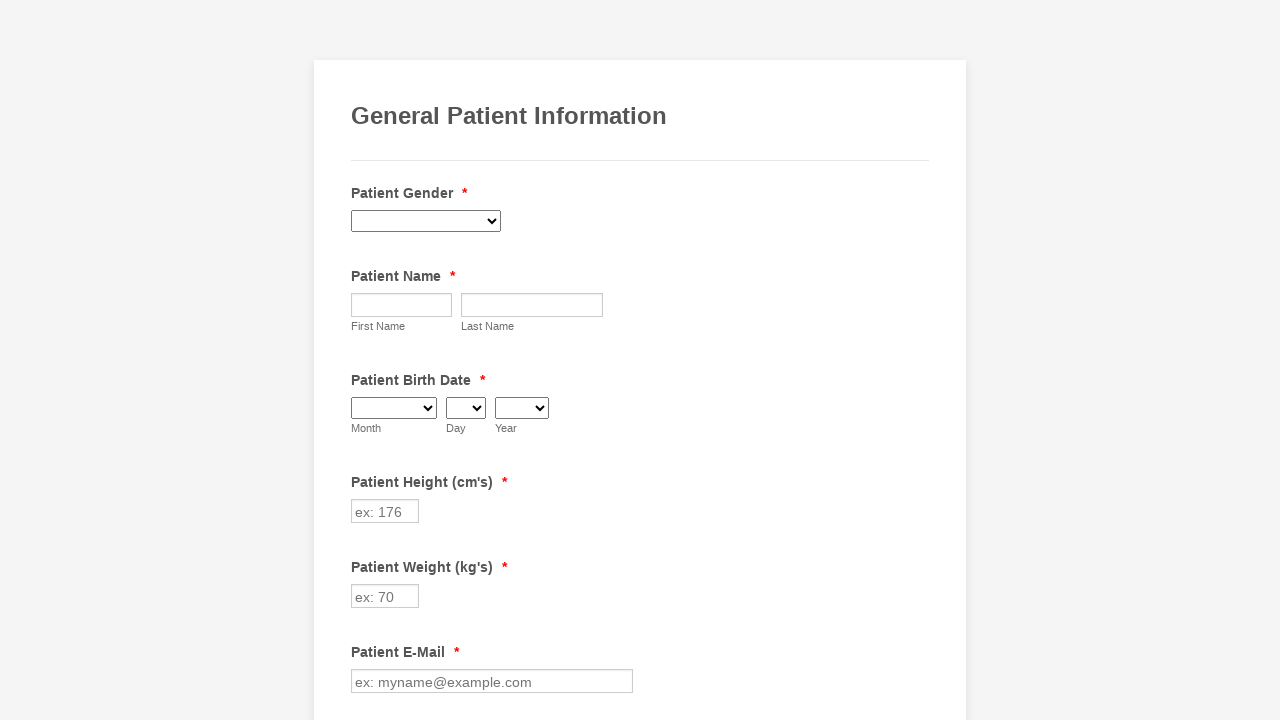

Retrieved all checkbox elements from the page
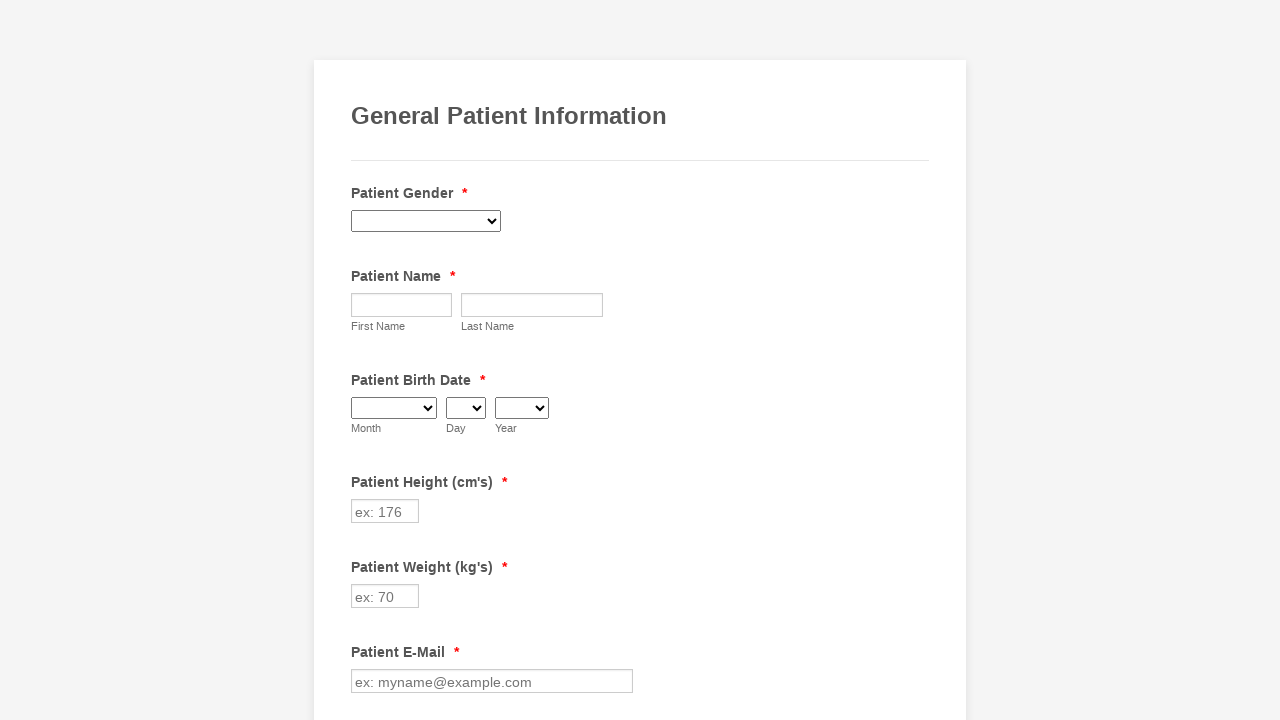

Selected an unchecked checkbox at (362, 360) on span.form-checkbox-item>input >> nth=0
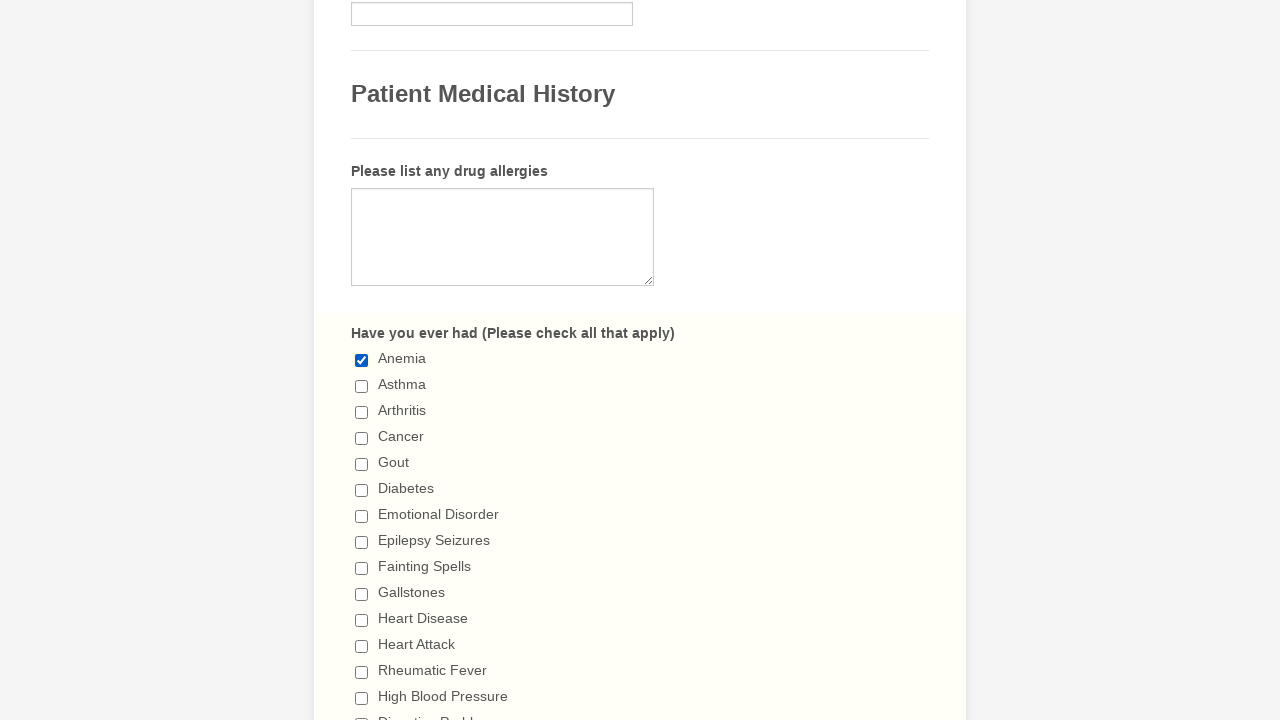

Selected an unchecked checkbox at (362, 386) on span.form-checkbox-item>input >> nth=1
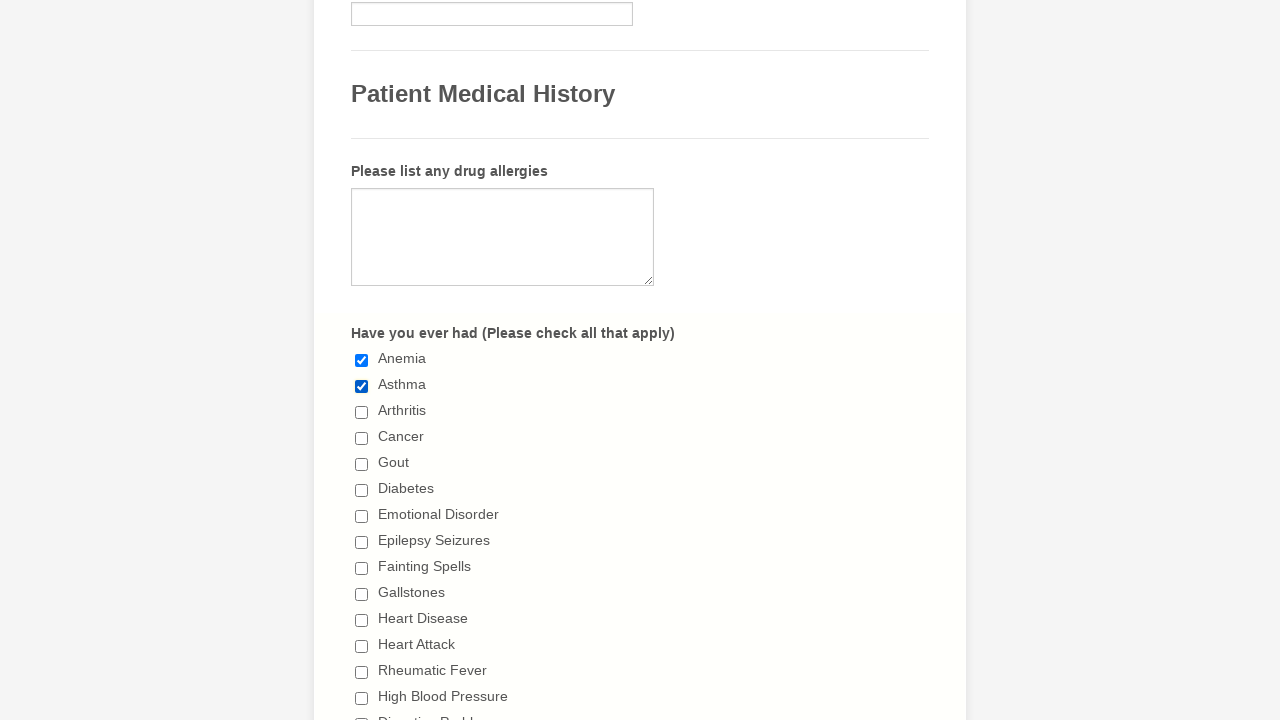

Selected an unchecked checkbox at (362, 412) on span.form-checkbox-item>input >> nth=2
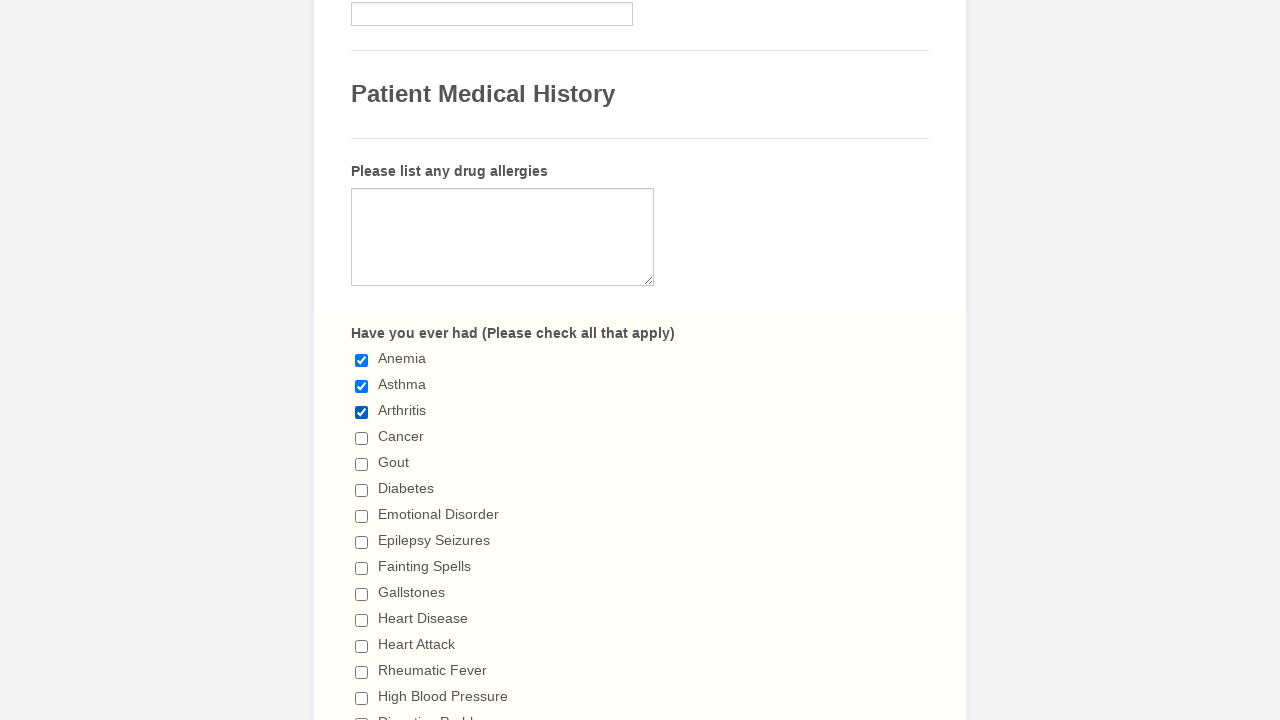

Selected an unchecked checkbox at (362, 438) on span.form-checkbox-item>input >> nth=3
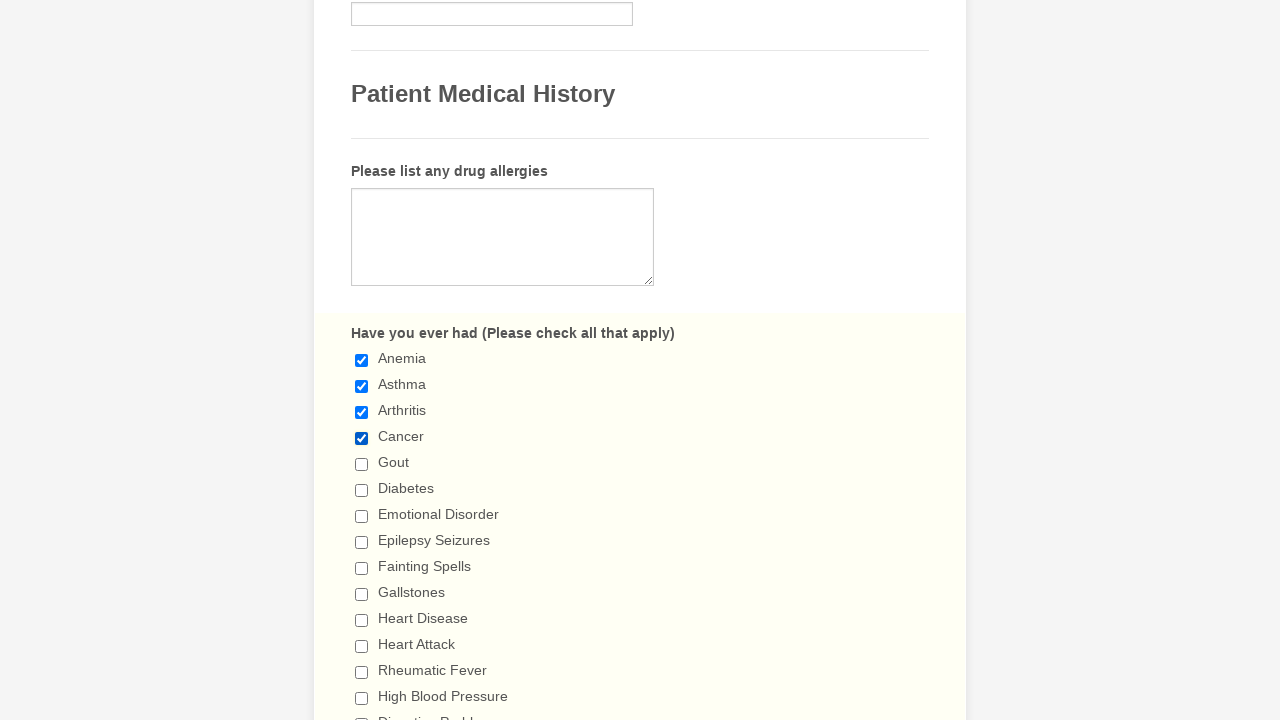

Selected an unchecked checkbox at (362, 464) on span.form-checkbox-item>input >> nth=4
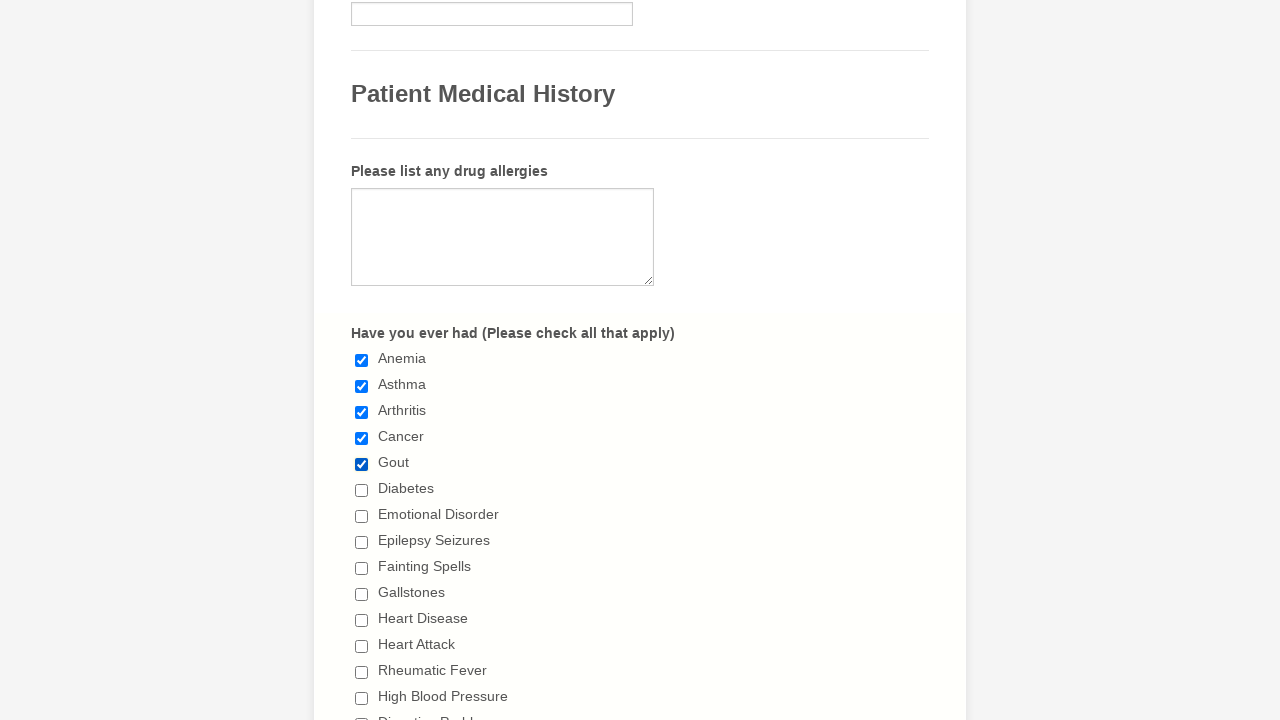

Selected an unchecked checkbox at (362, 490) on span.form-checkbox-item>input >> nth=5
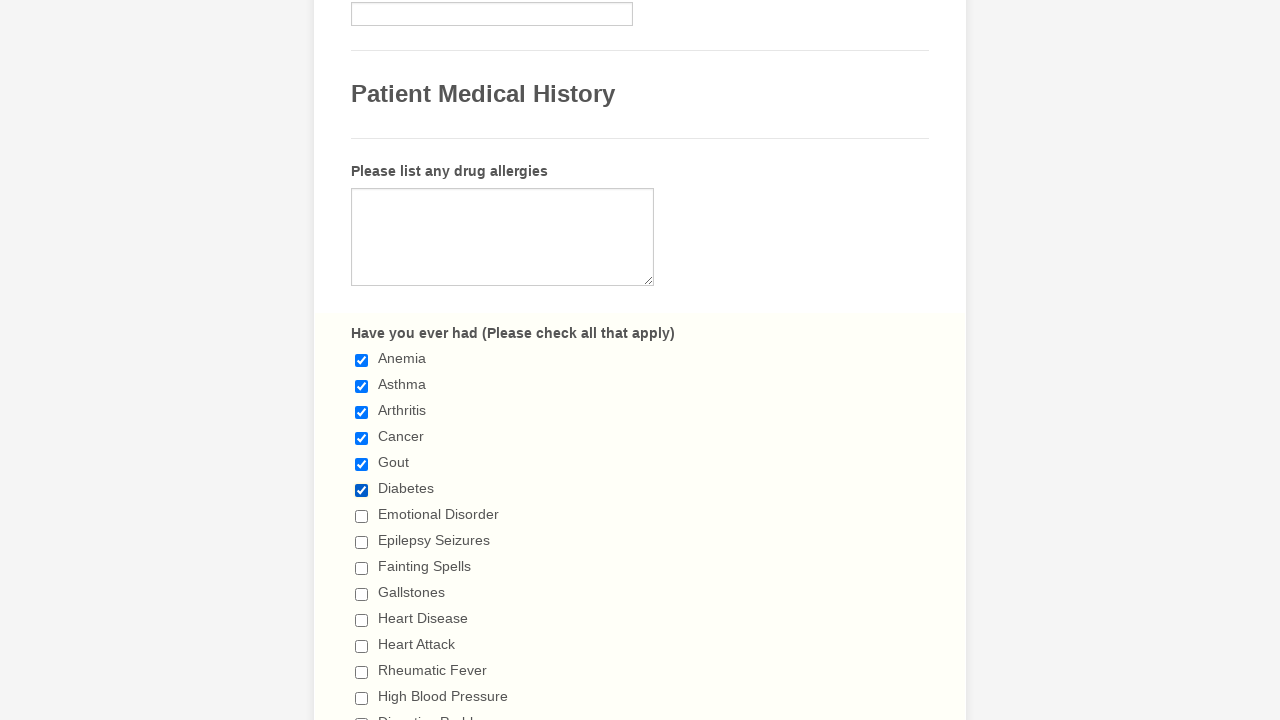

Selected an unchecked checkbox at (362, 516) on span.form-checkbox-item>input >> nth=6
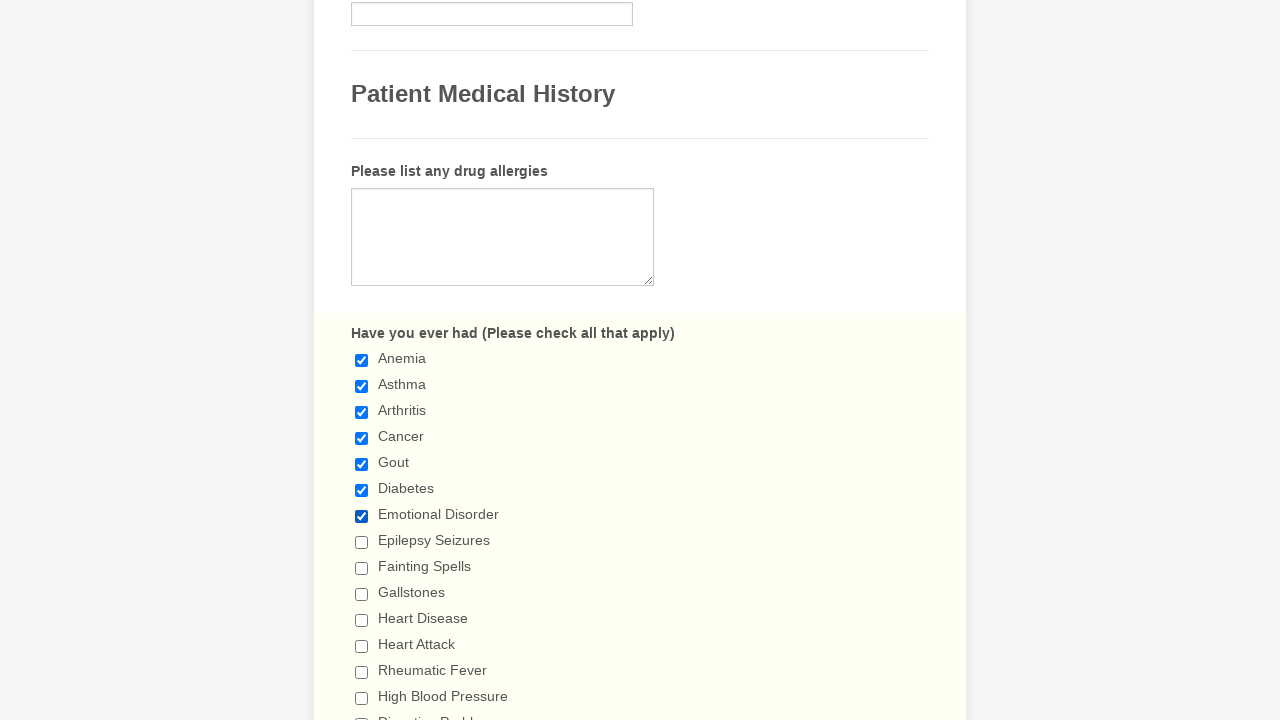

Selected an unchecked checkbox at (362, 542) on span.form-checkbox-item>input >> nth=7
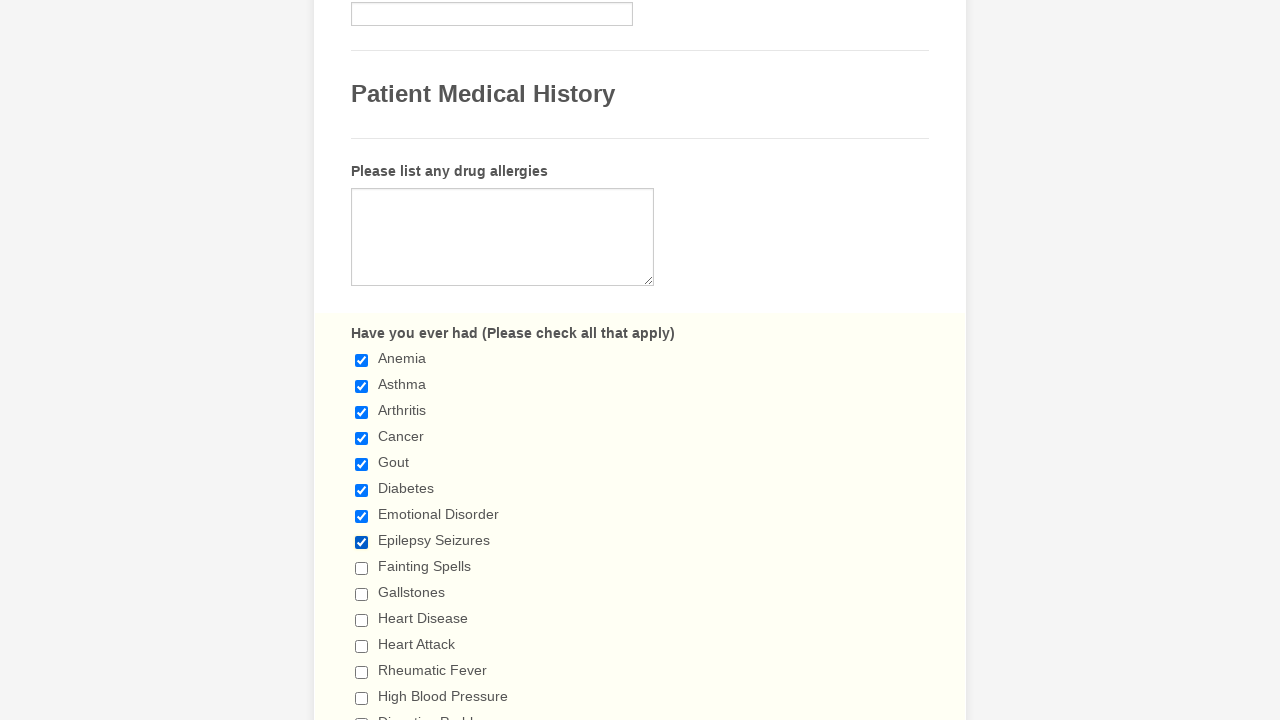

Selected an unchecked checkbox at (362, 568) on span.form-checkbox-item>input >> nth=8
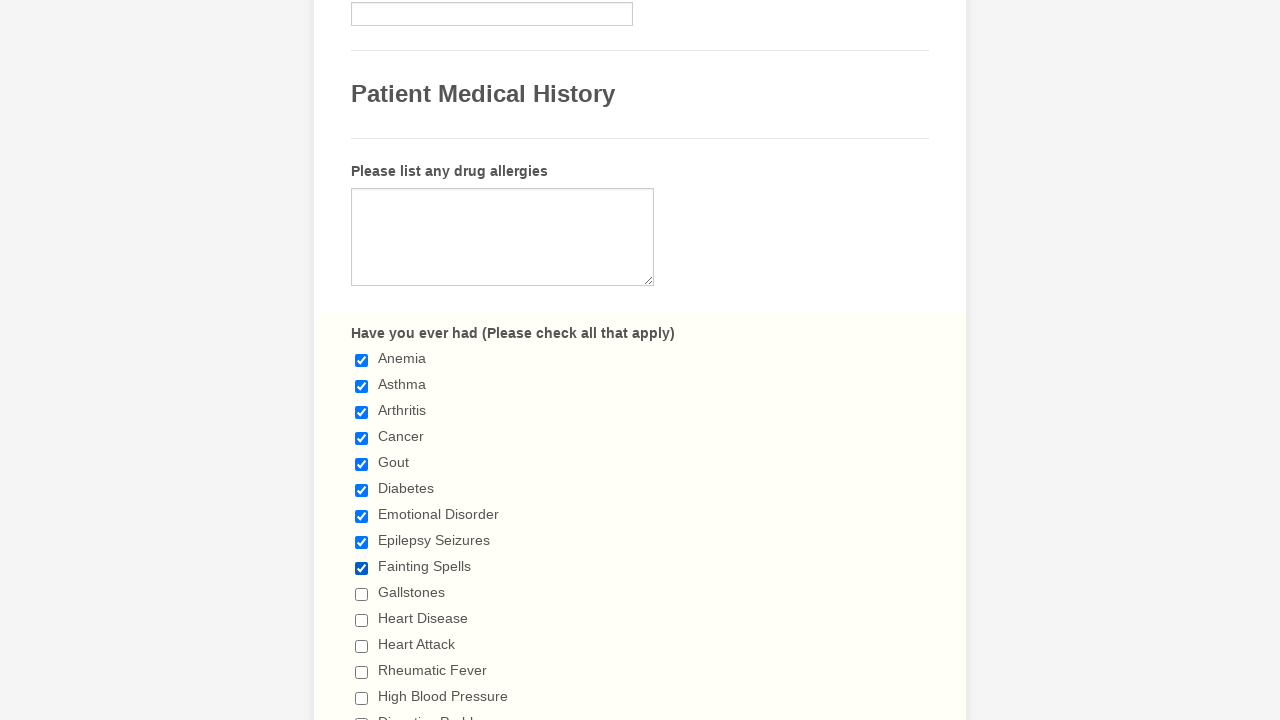

Selected an unchecked checkbox at (362, 594) on span.form-checkbox-item>input >> nth=9
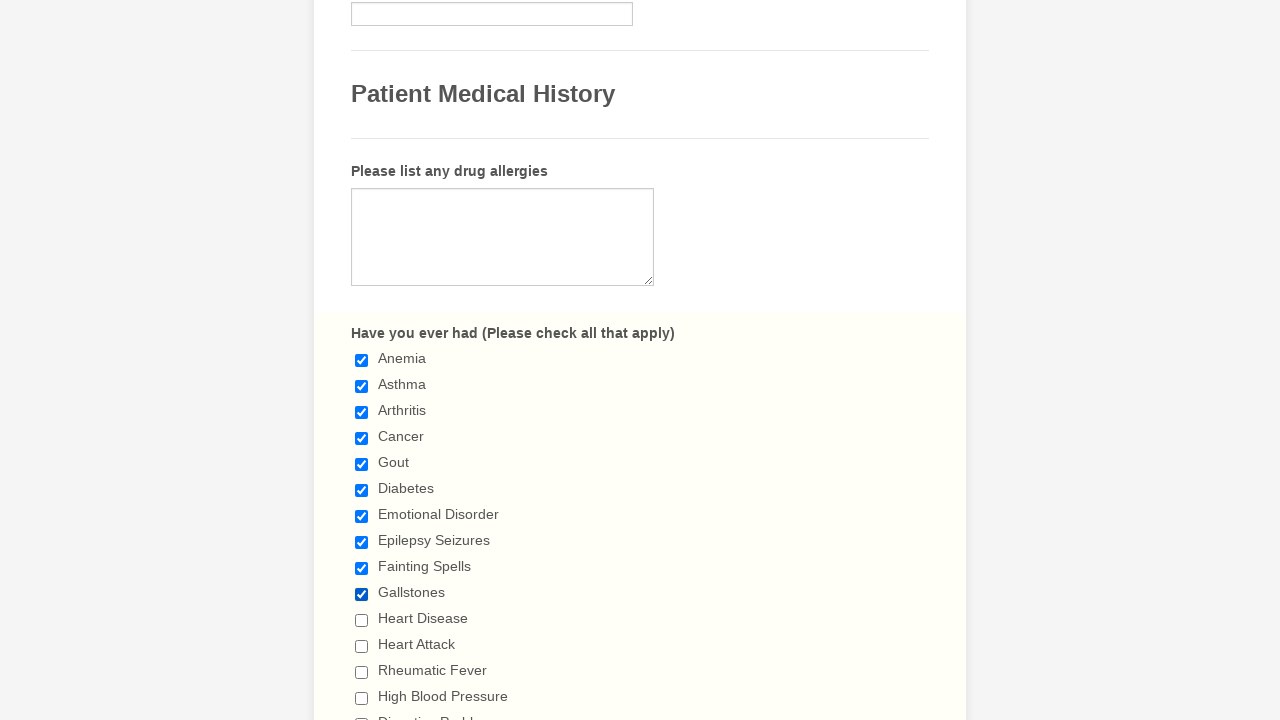

Selected an unchecked checkbox at (362, 620) on span.form-checkbox-item>input >> nth=10
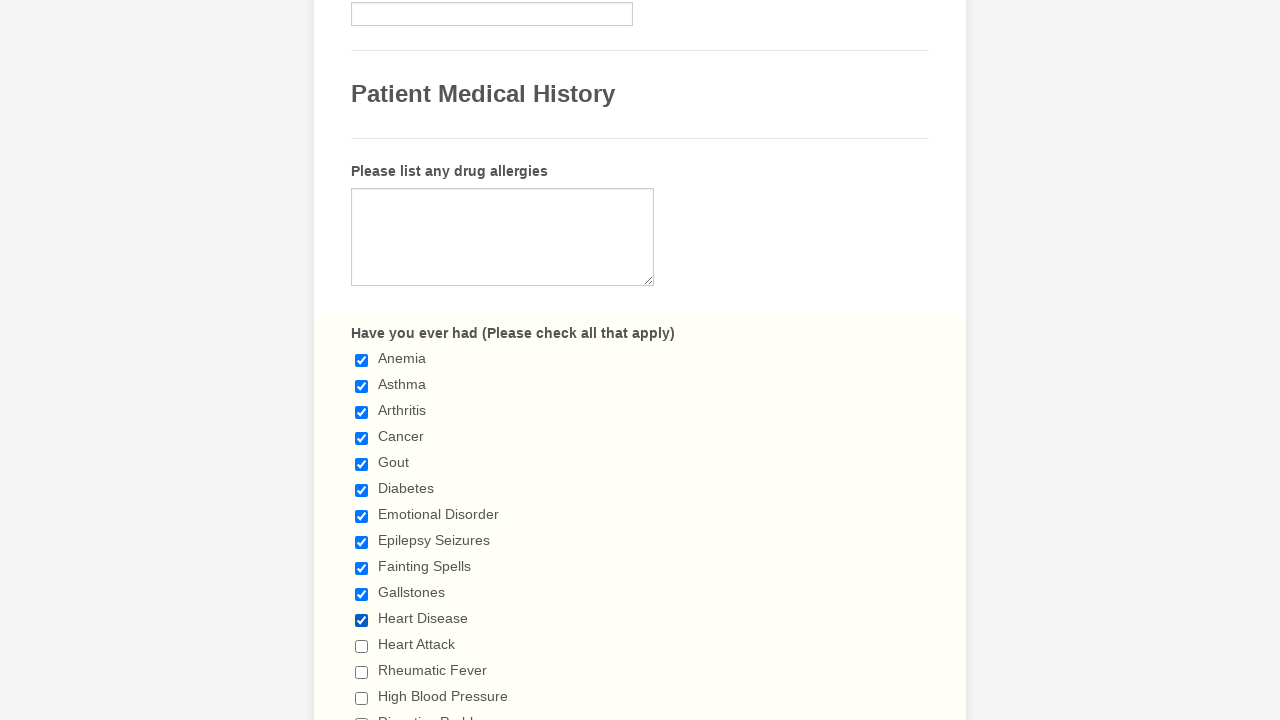

Selected an unchecked checkbox at (362, 646) on span.form-checkbox-item>input >> nth=11
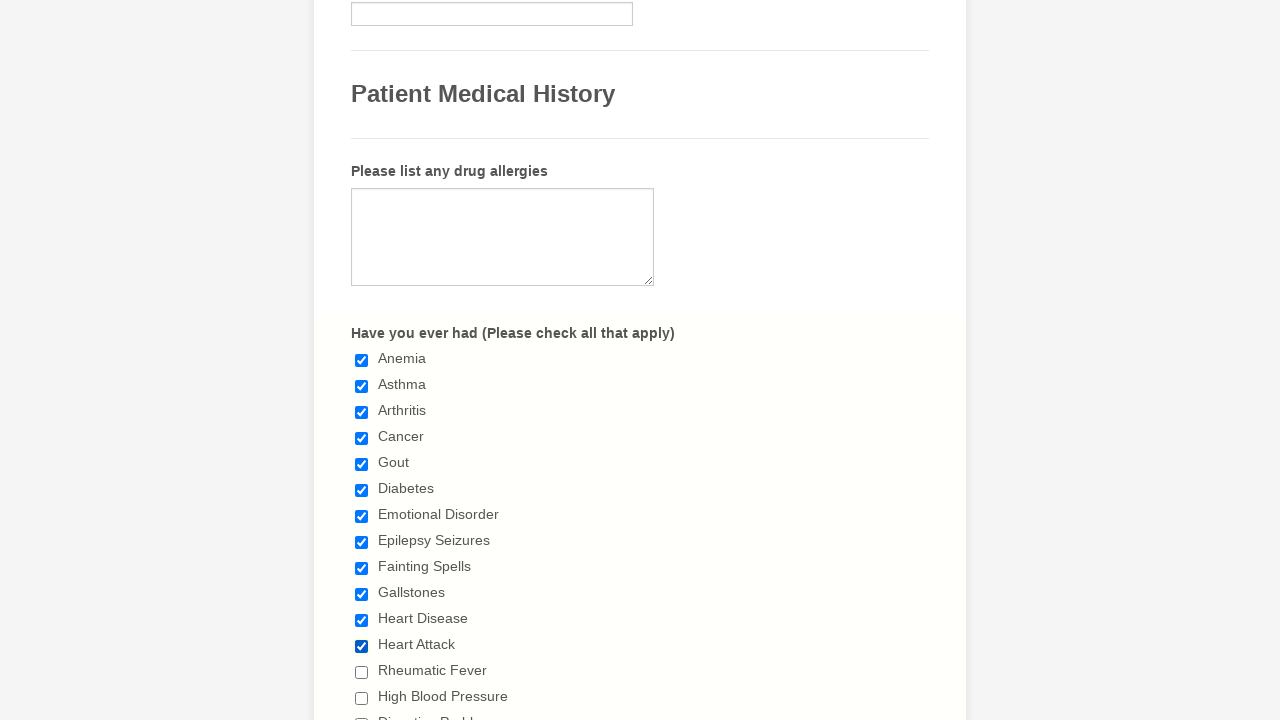

Selected an unchecked checkbox at (362, 672) on span.form-checkbox-item>input >> nth=12
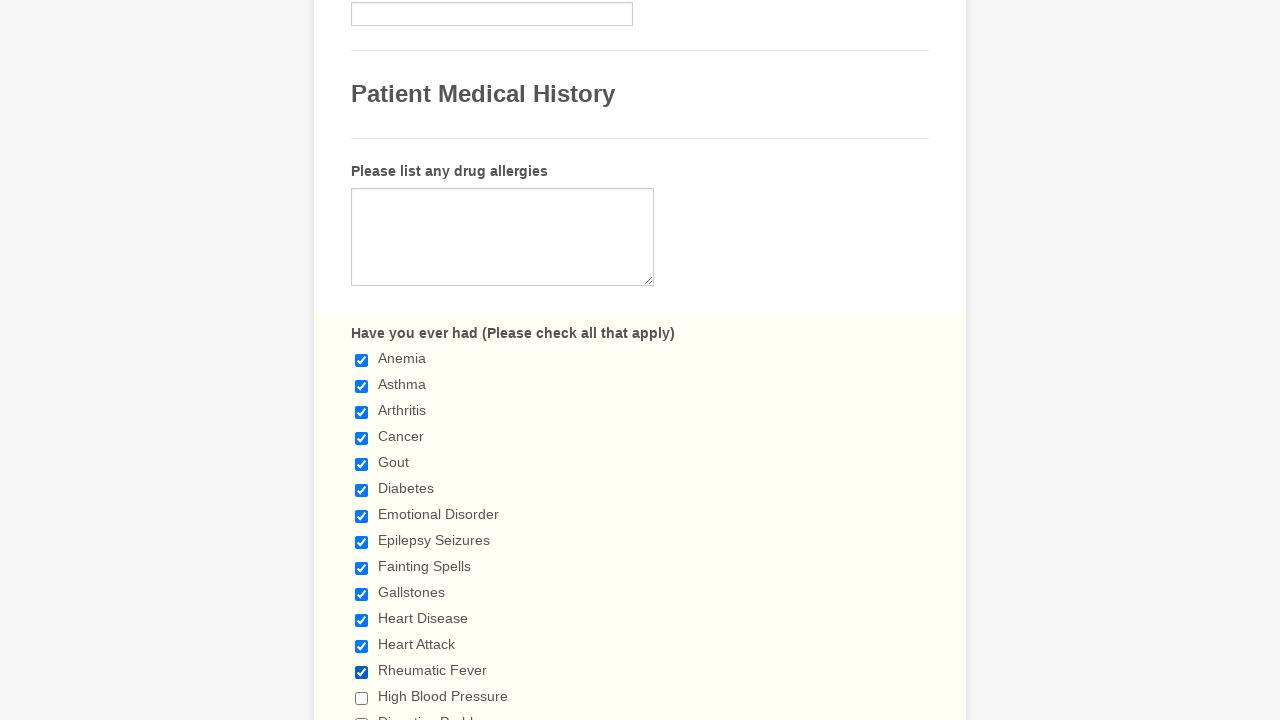

Selected an unchecked checkbox at (362, 698) on span.form-checkbox-item>input >> nth=13
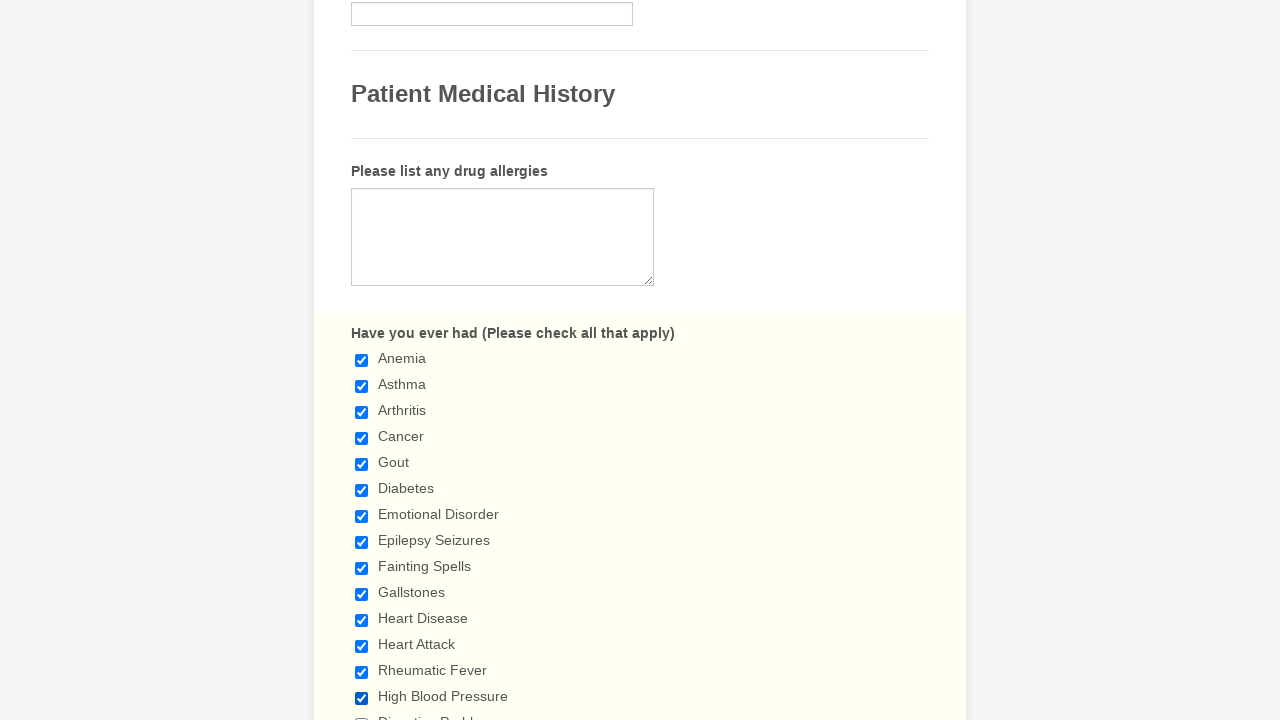

Selected an unchecked checkbox at (362, 714) on span.form-checkbox-item>input >> nth=14
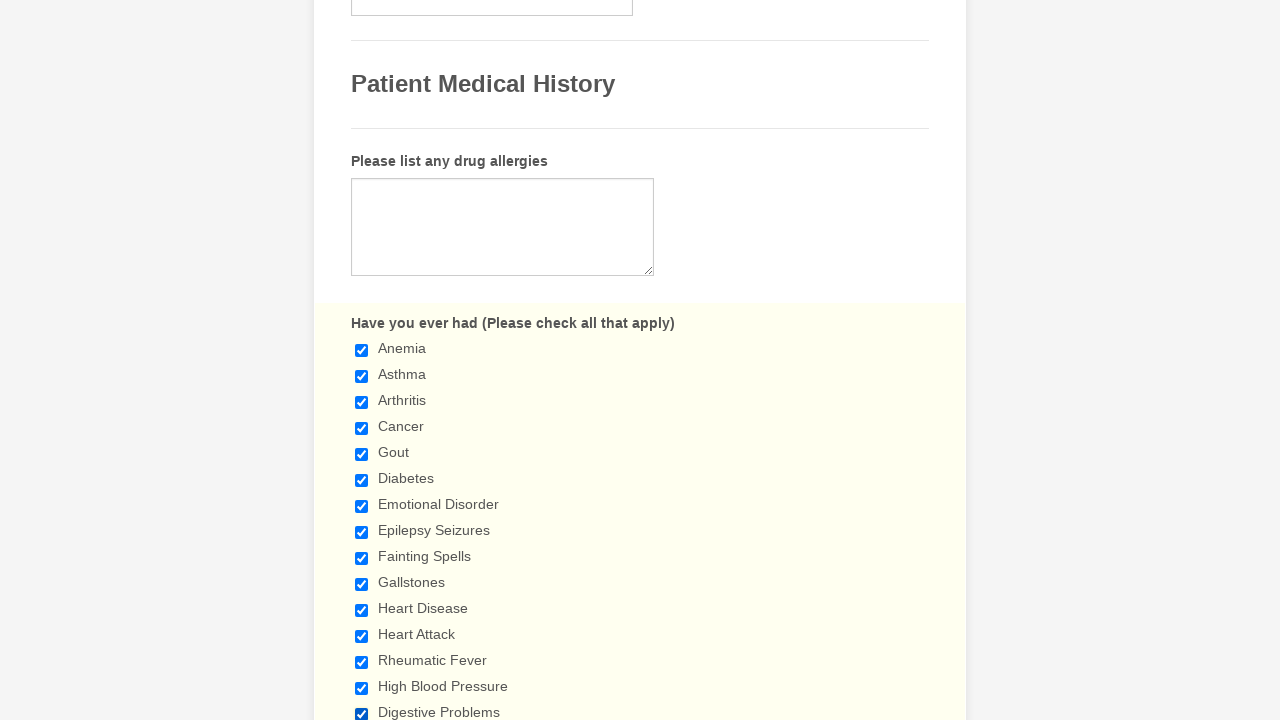

Selected an unchecked checkbox at (362, 360) on span.form-checkbox-item>input >> nth=15
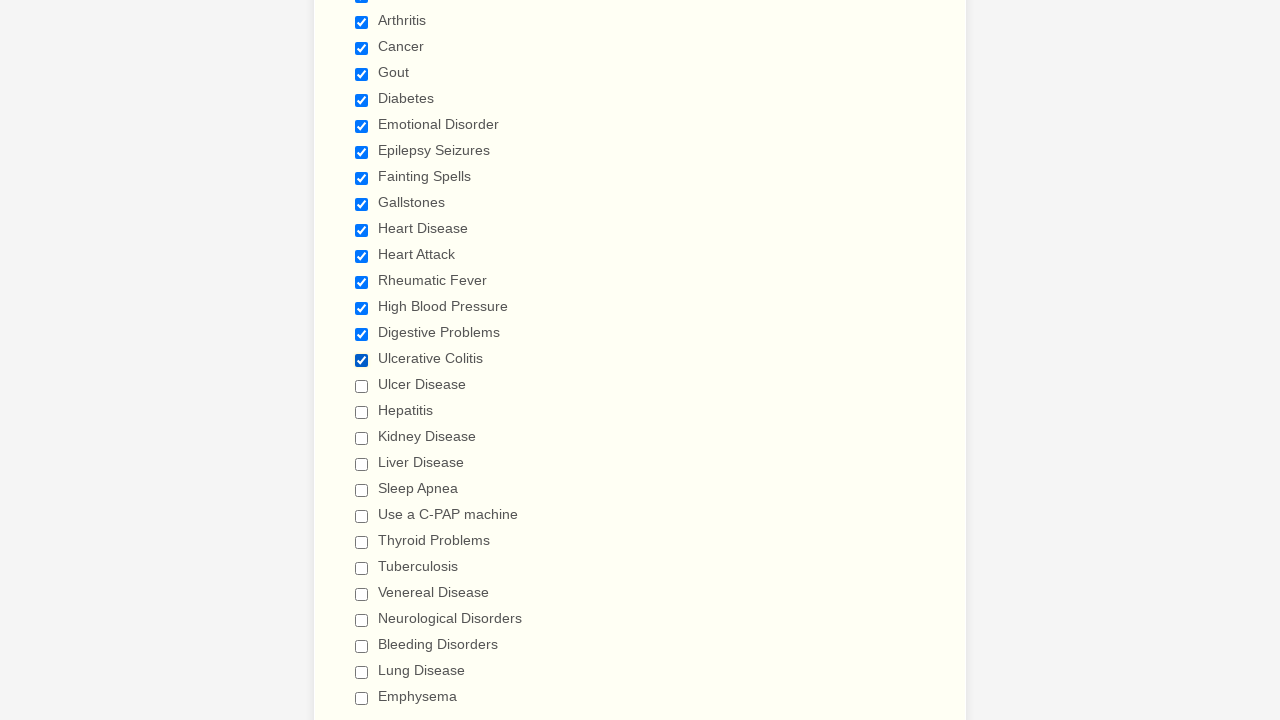

Selected an unchecked checkbox at (362, 386) on span.form-checkbox-item>input >> nth=16
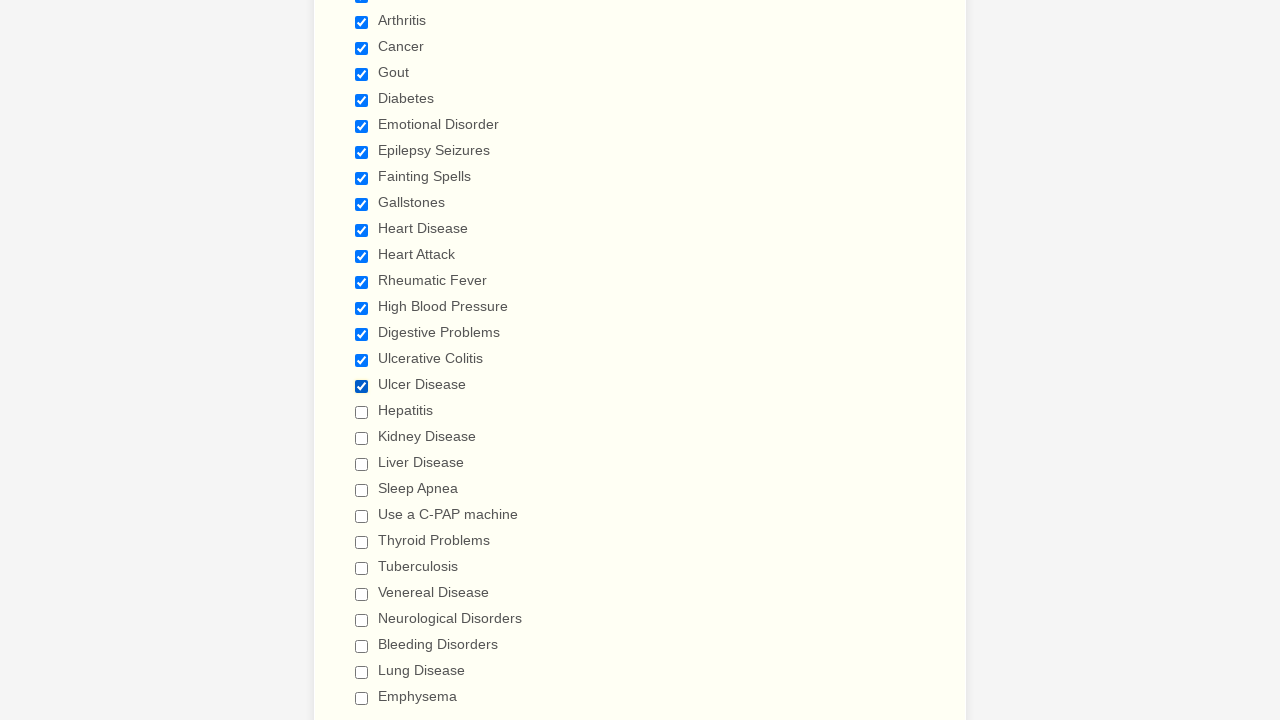

Selected an unchecked checkbox at (362, 412) on span.form-checkbox-item>input >> nth=17
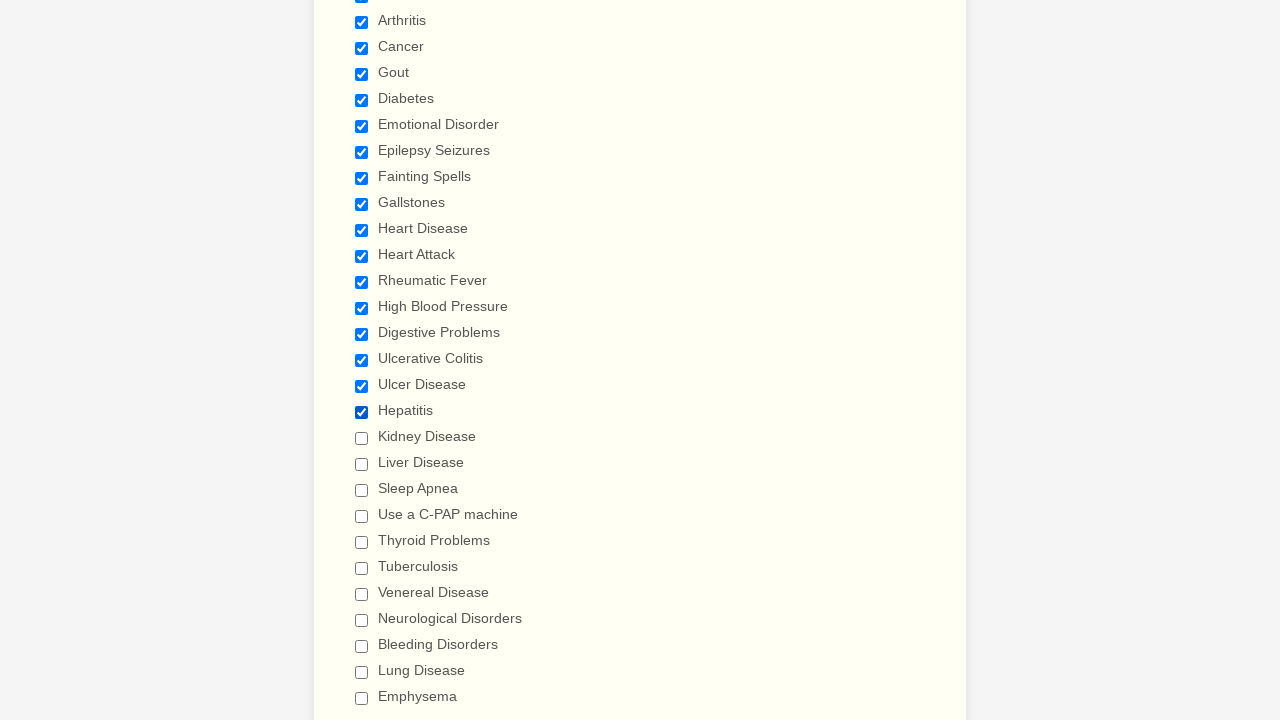

Selected an unchecked checkbox at (362, 438) on span.form-checkbox-item>input >> nth=18
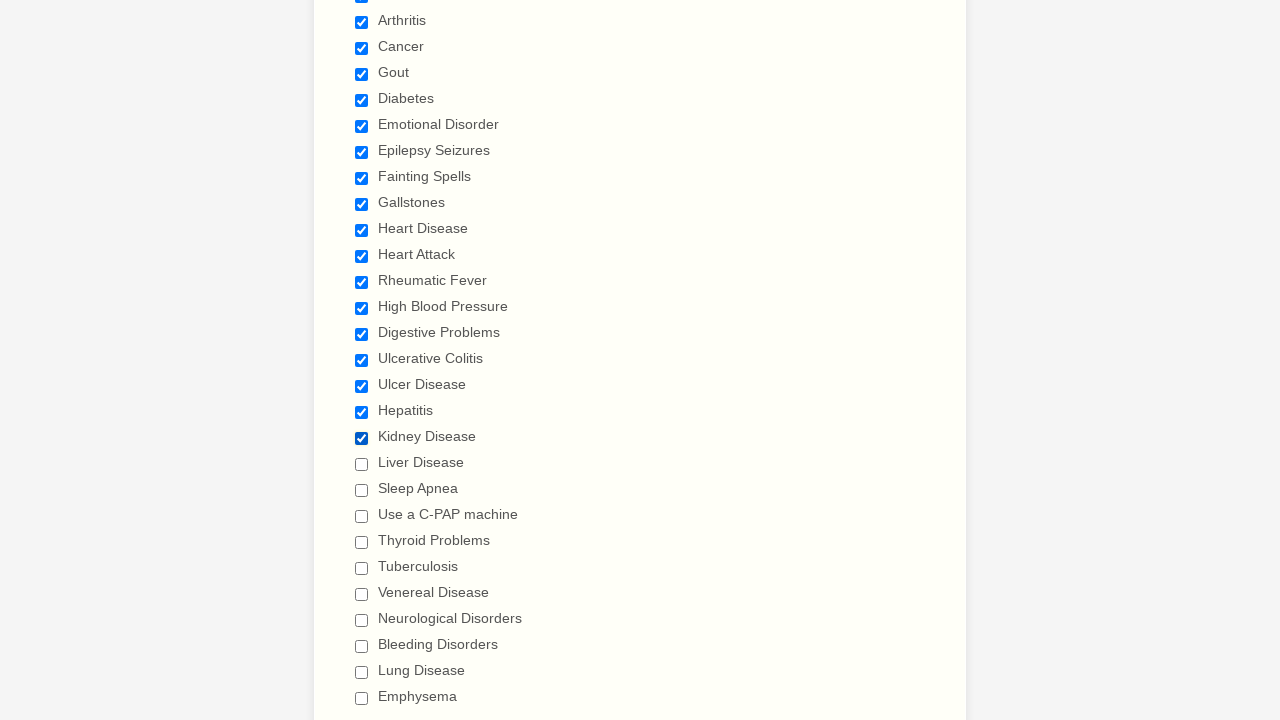

Selected an unchecked checkbox at (362, 464) on span.form-checkbox-item>input >> nth=19
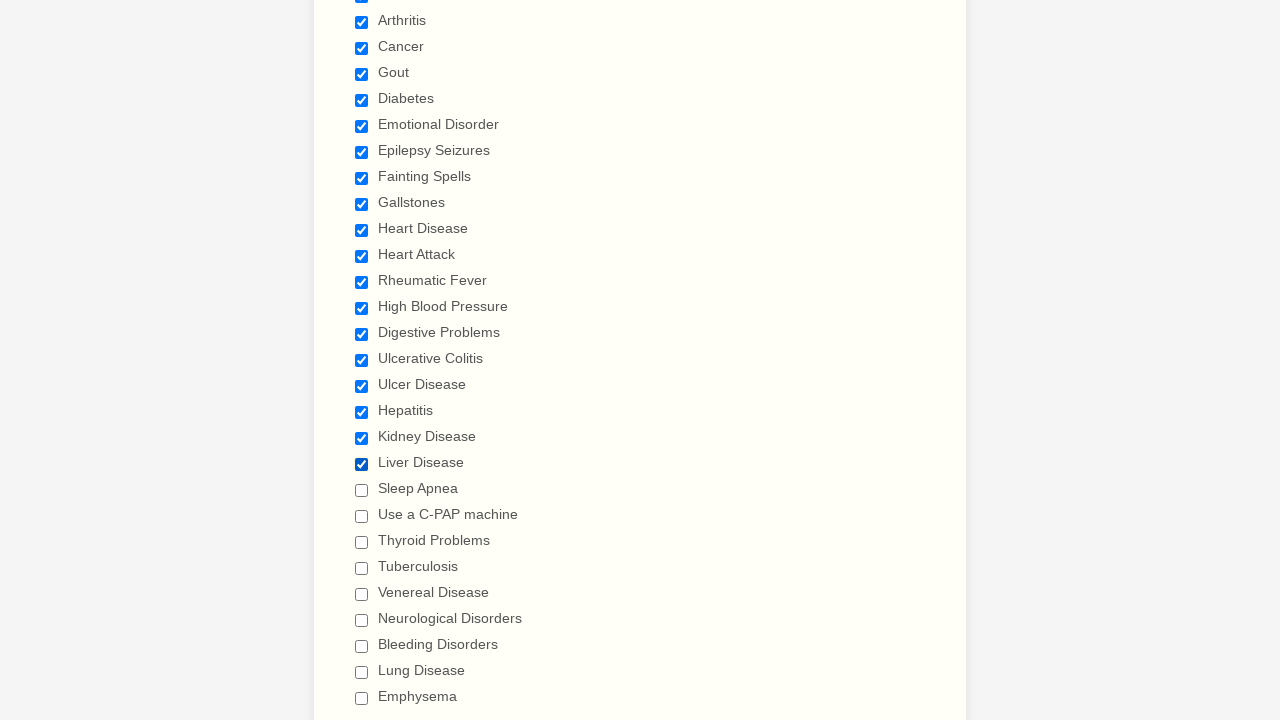

Selected an unchecked checkbox at (362, 490) on span.form-checkbox-item>input >> nth=20
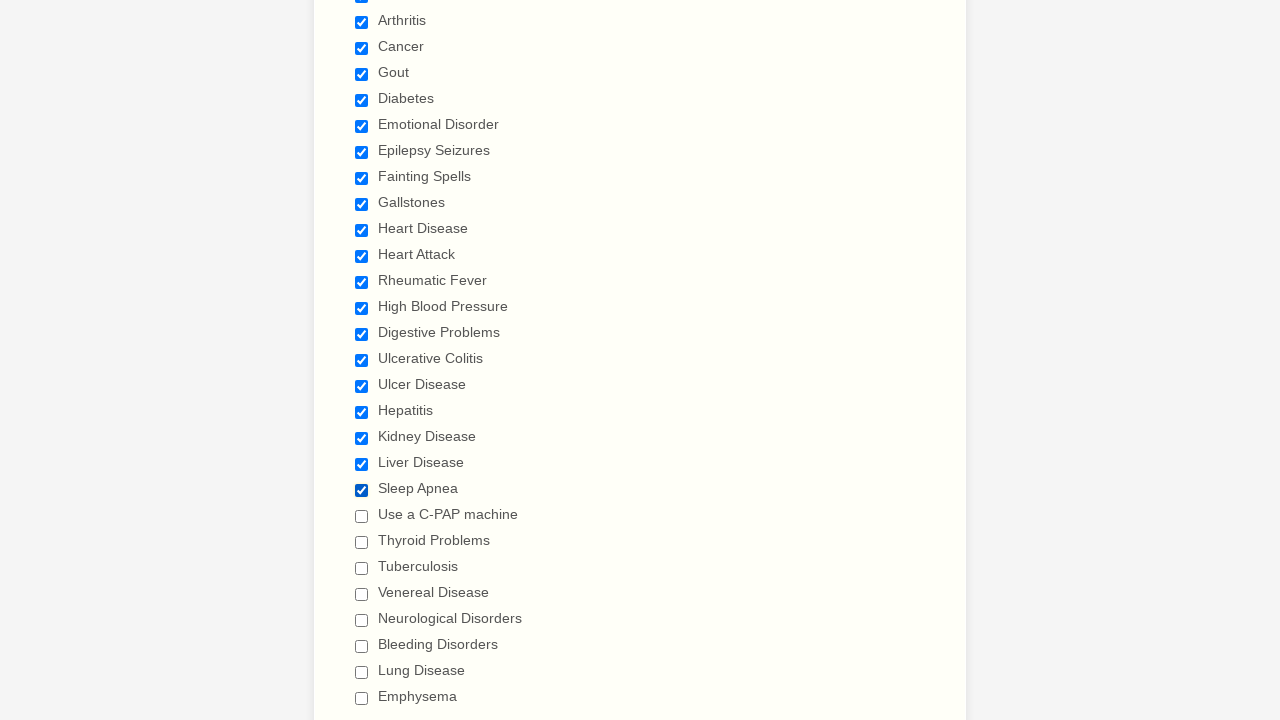

Selected an unchecked checkbox at (362, 516) on span.form-checkbox-item>input >> nth=21
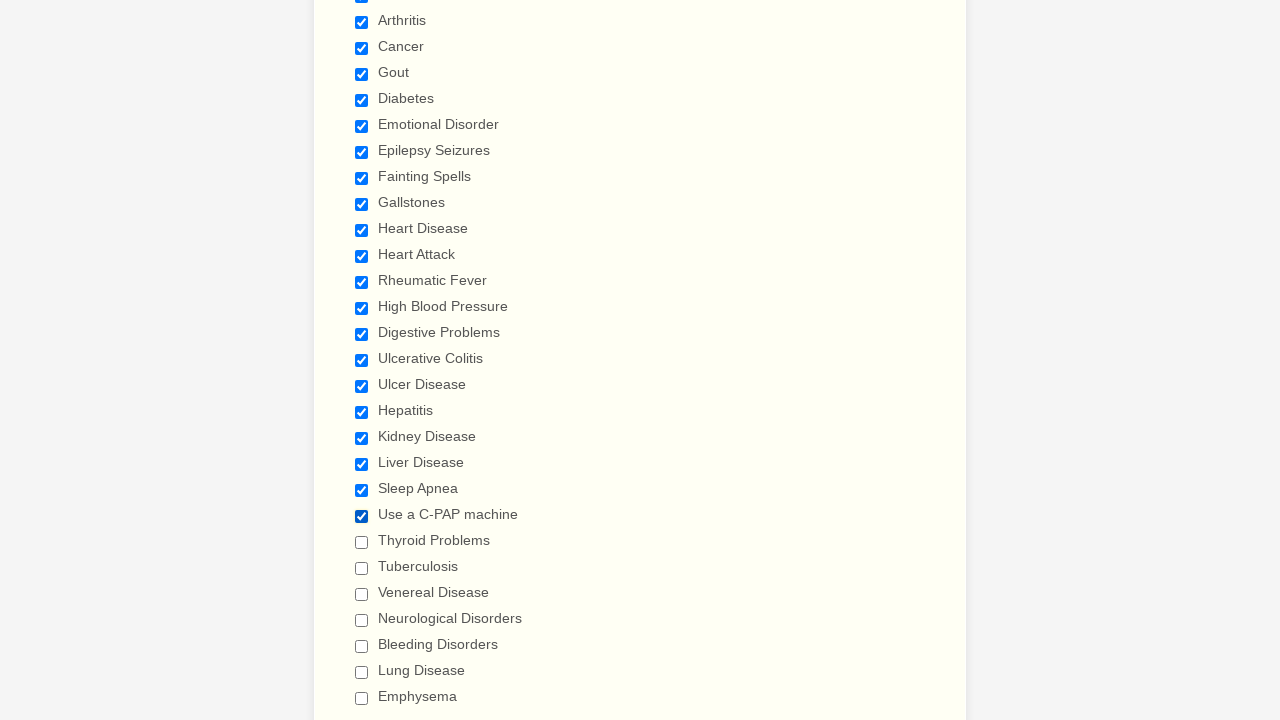

Selected an unchecked checkbox at (362, 542) on span.form-checkbox-item>input >> nth=22
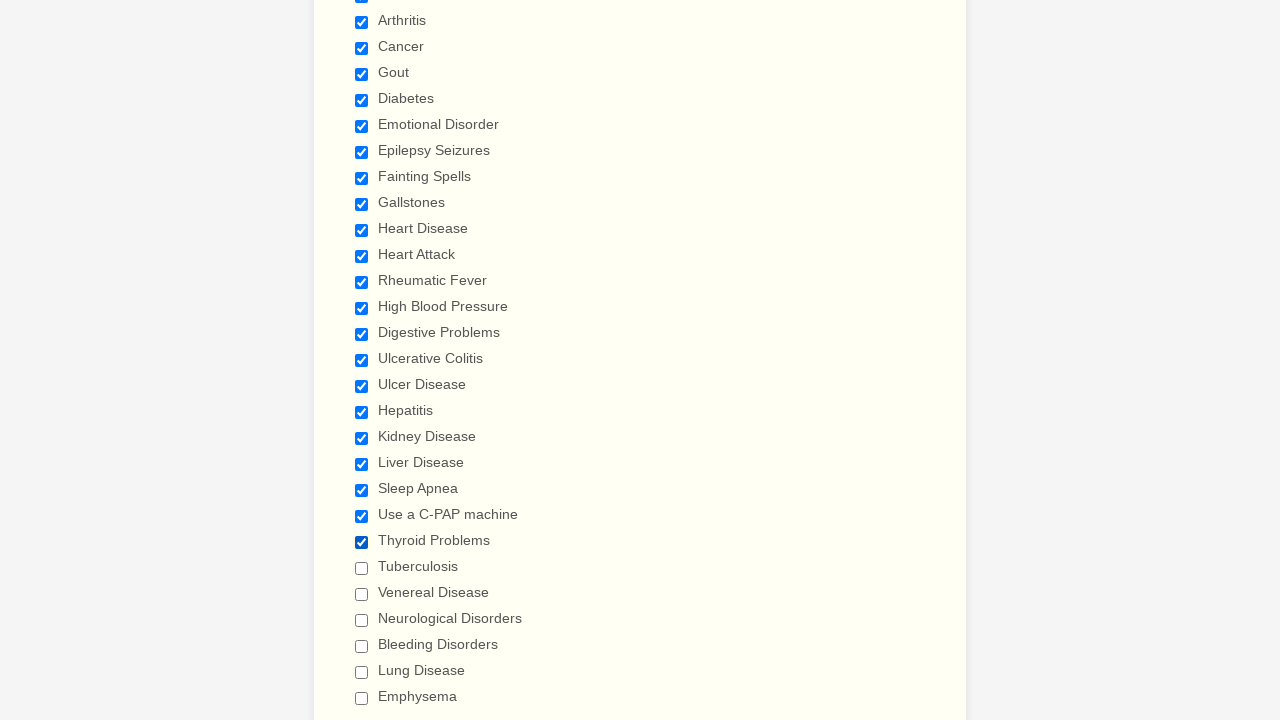

Selected an unchecked checkbox at (362, 568) on span.form-checkbox-item>input >> nth=23
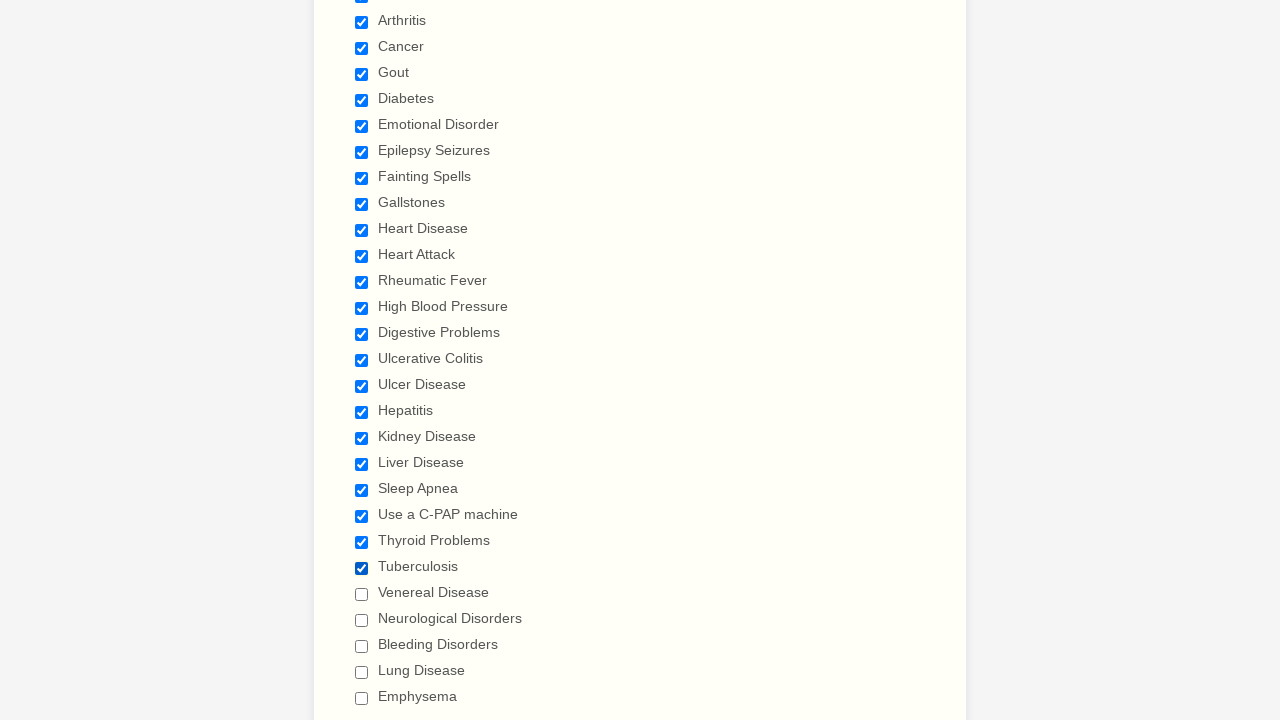

Selected an unchecked checkbox at (362, 594) on span.form-checkbox-item>input >> nth=24
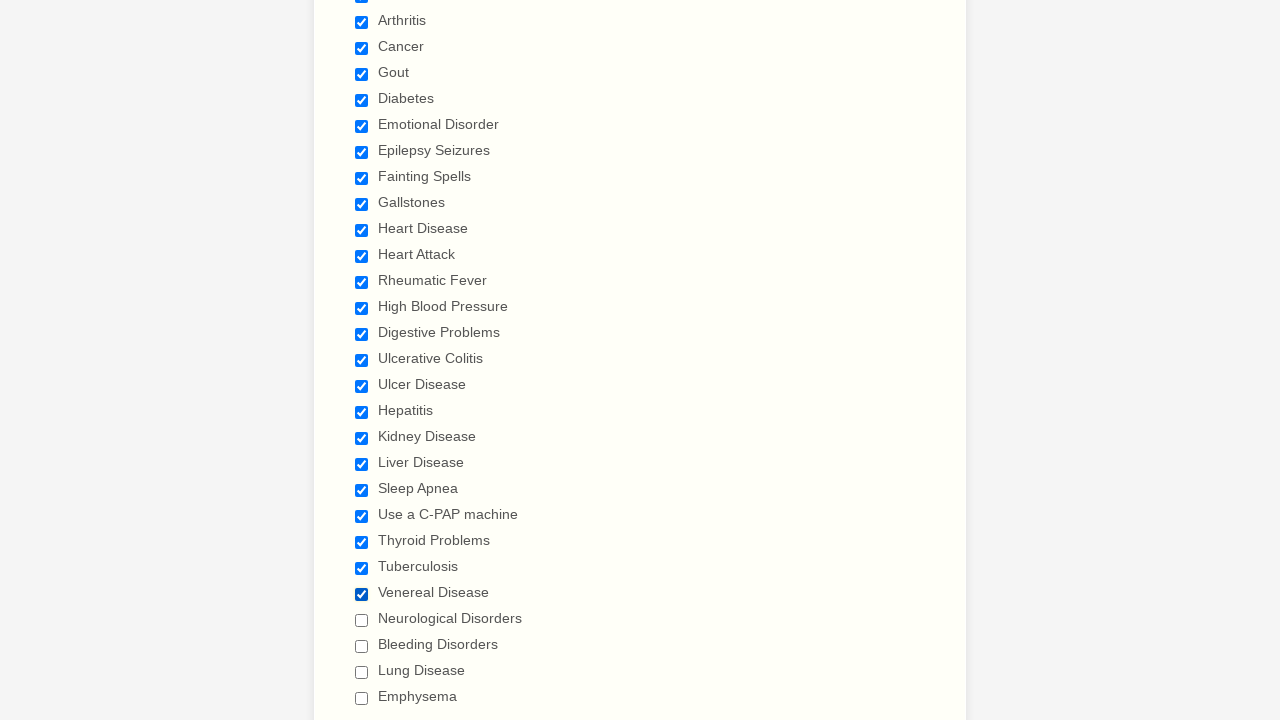

Selected an unchecked checkbox at (362, 620) on span.form-checkbox-item>input >> nth=25
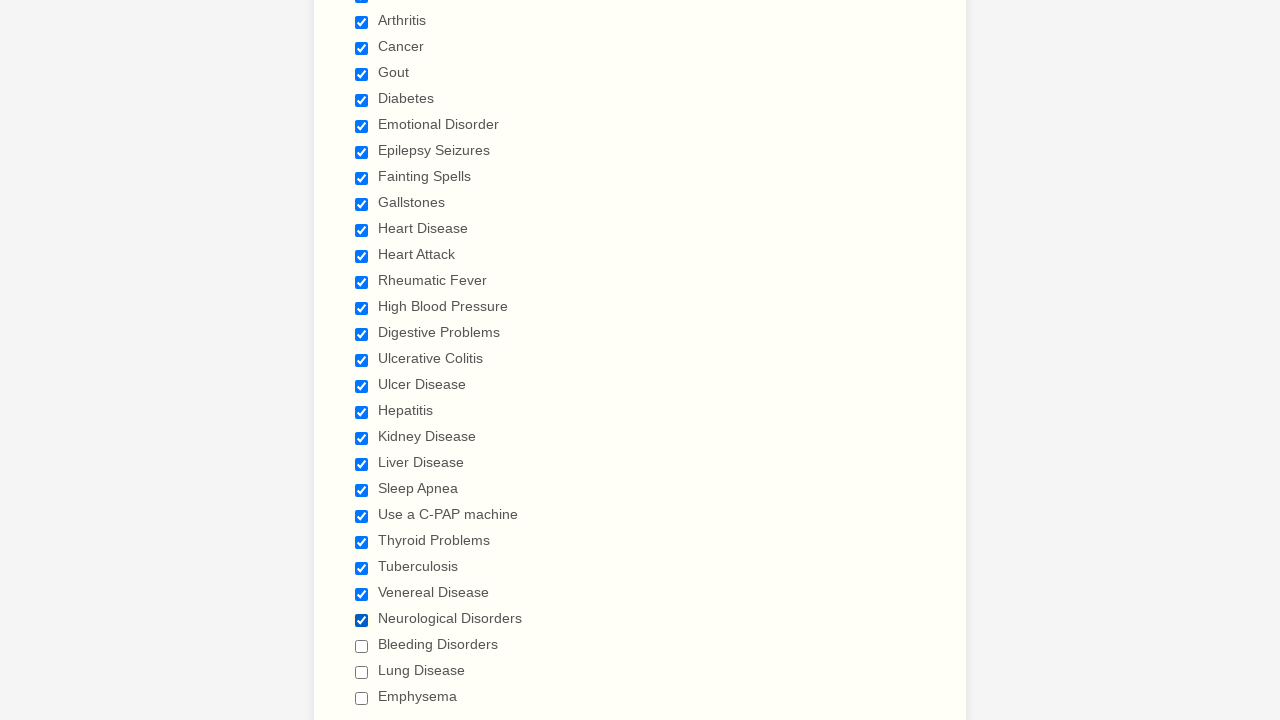

Selected an unchecked checkbox at (362, 646) on span.form-checkbox-item>input >> nth=26
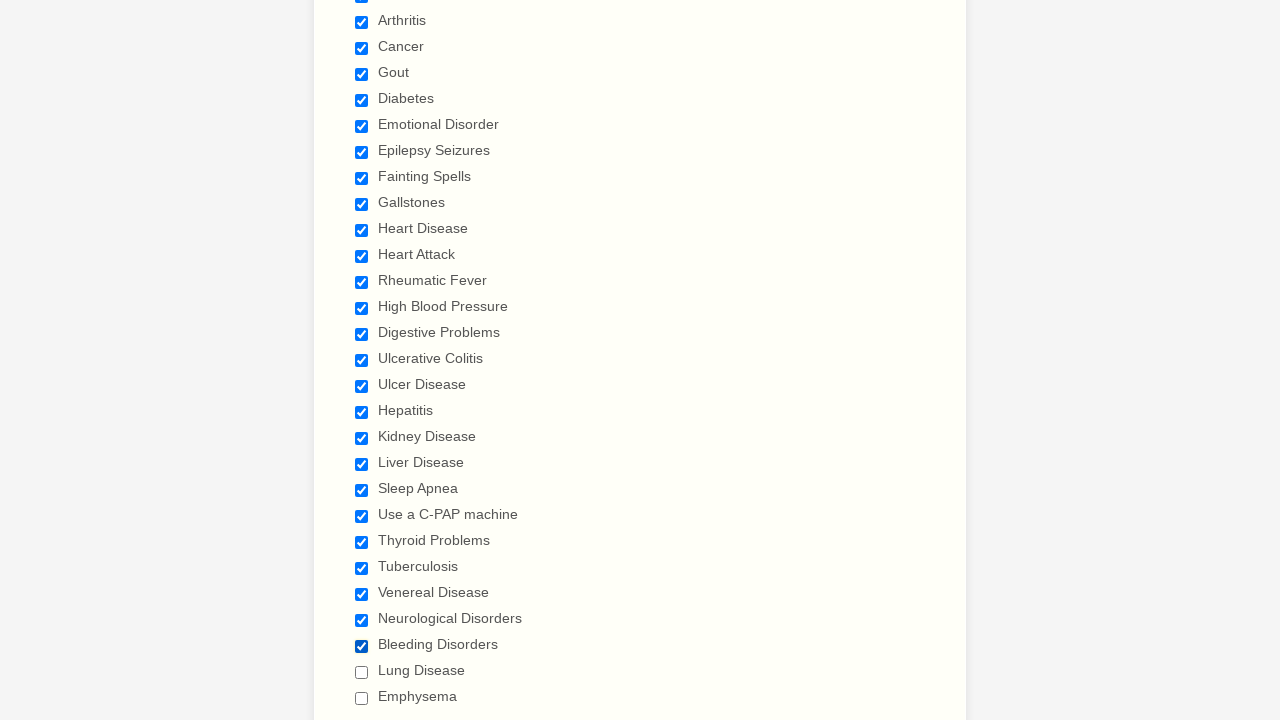

Selected an unchecked checkbox at (362, 672) on span.form-checkbox-item>input >> nth=27
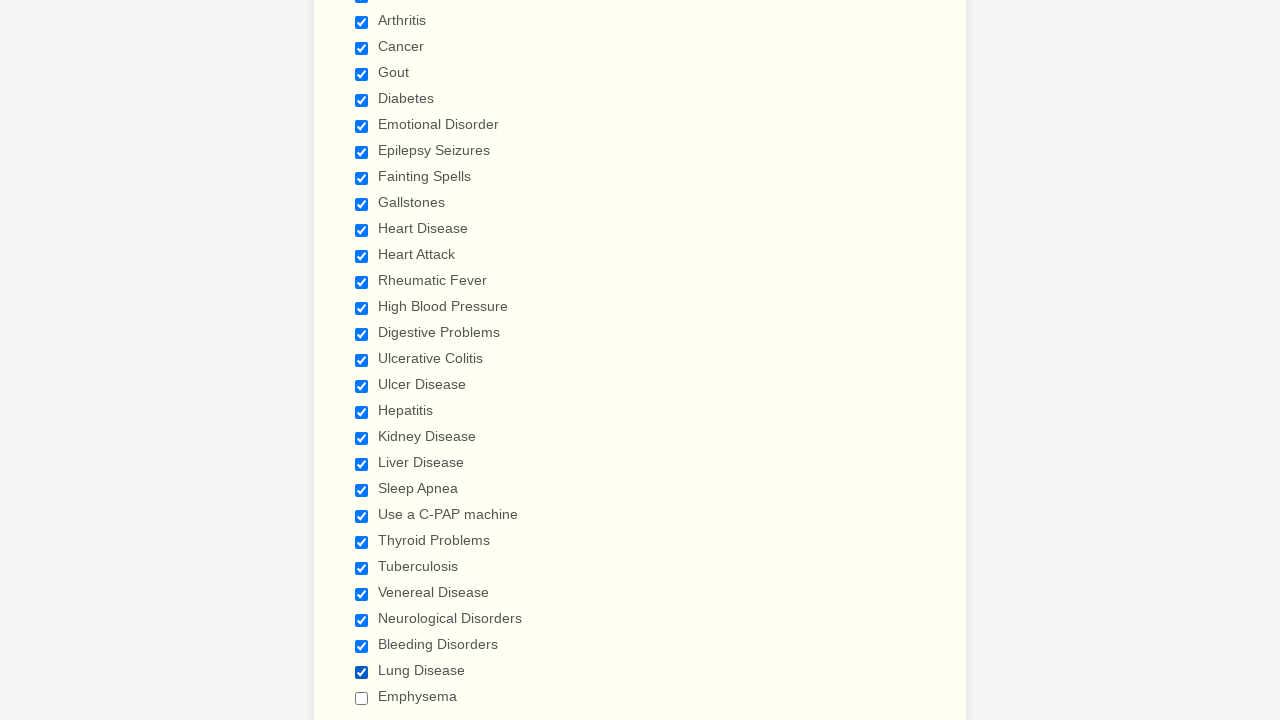

Selected an unchecked checkbox at (362, 698) on span.form-checkbox-item>input >> nth=28
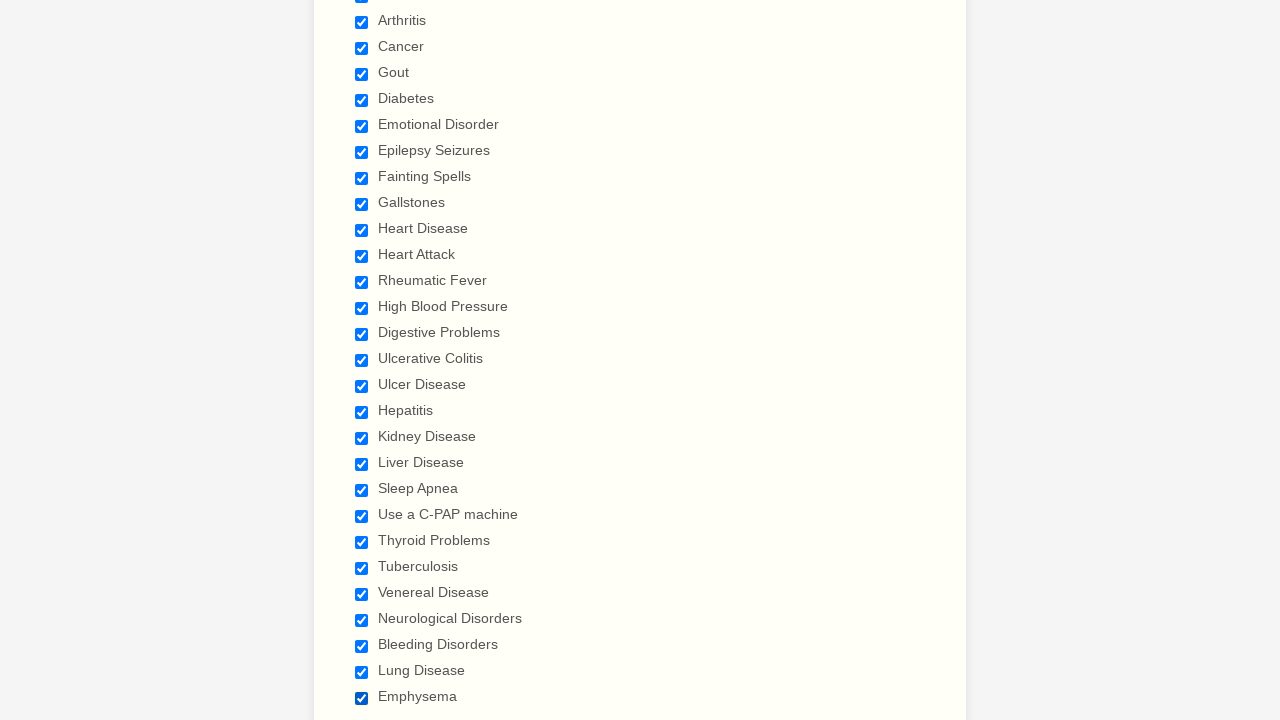

Deselected a checked checkbox at (362, 360) on span.form-checkbox-item>input >> nth=0
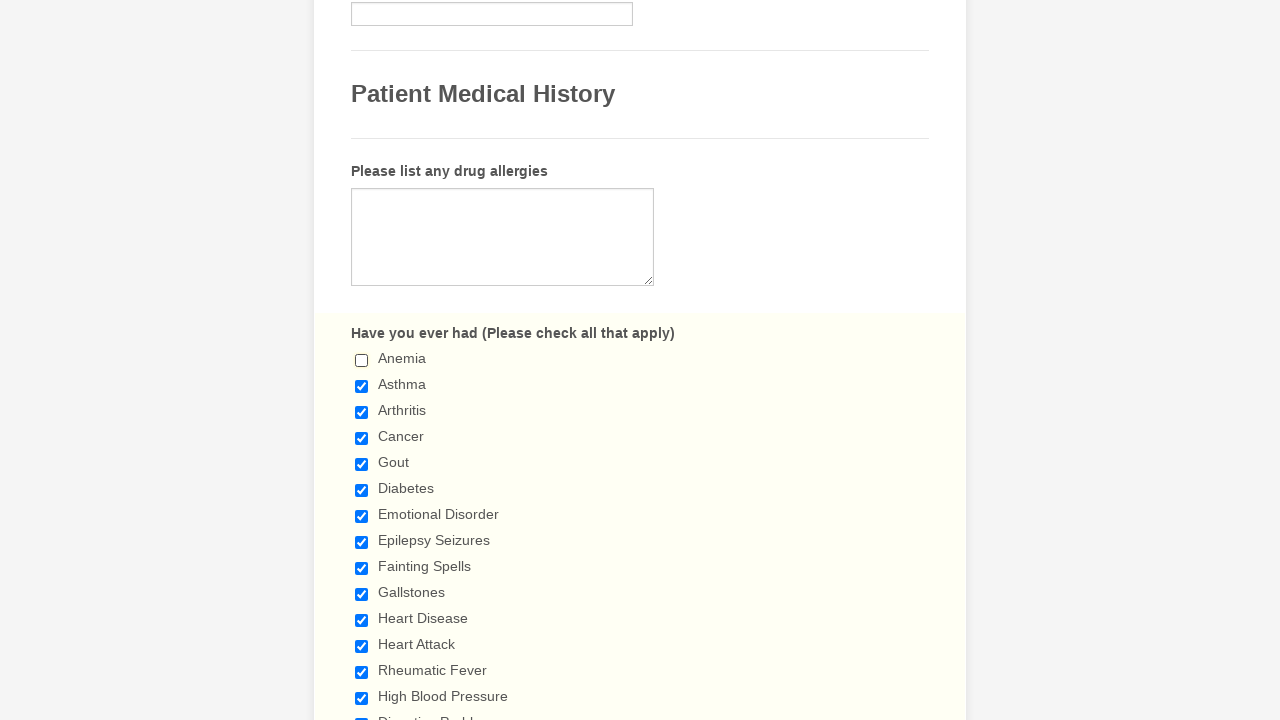

Deselected a checked checkbox at (362, 386) on span.form-checkbox-item>input >> nth=1
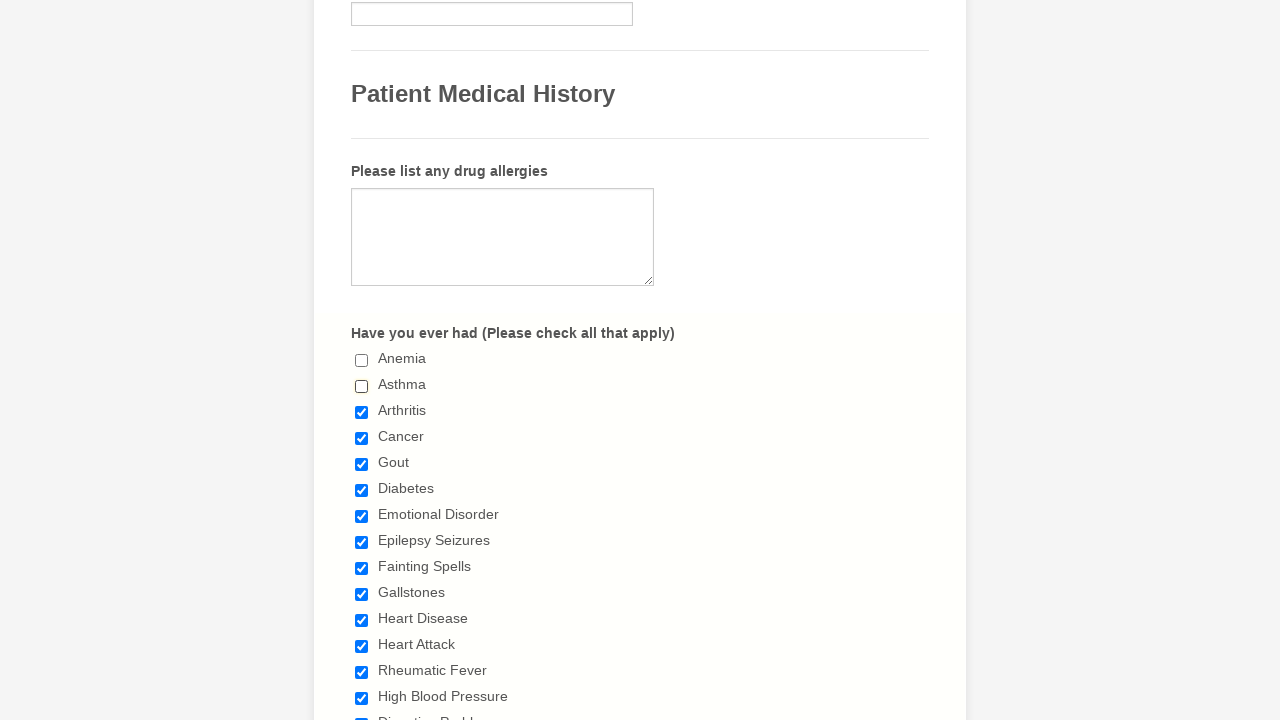

Deselected a checked checkbox at (362, 412) on span.form-checkbox-item>input >> nth=2
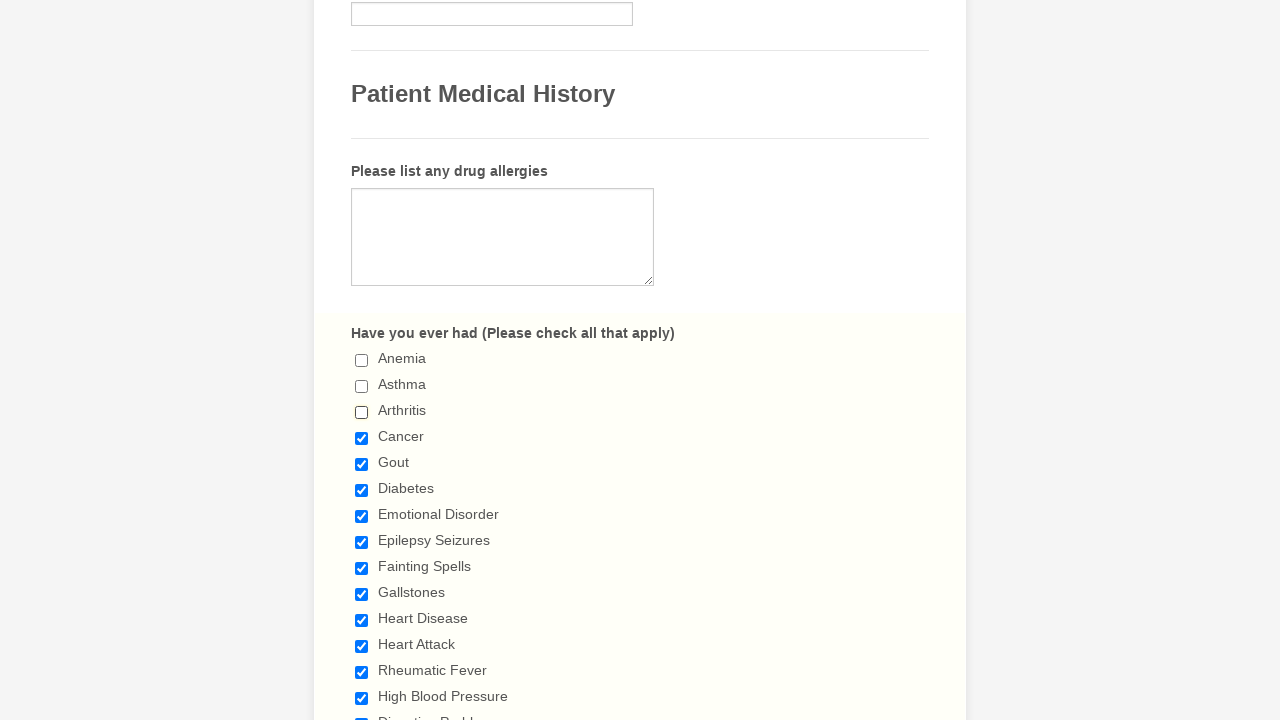

Deselected a checked checkbox at (362, 438) on span.form-checkbox-item>input >> nth=3
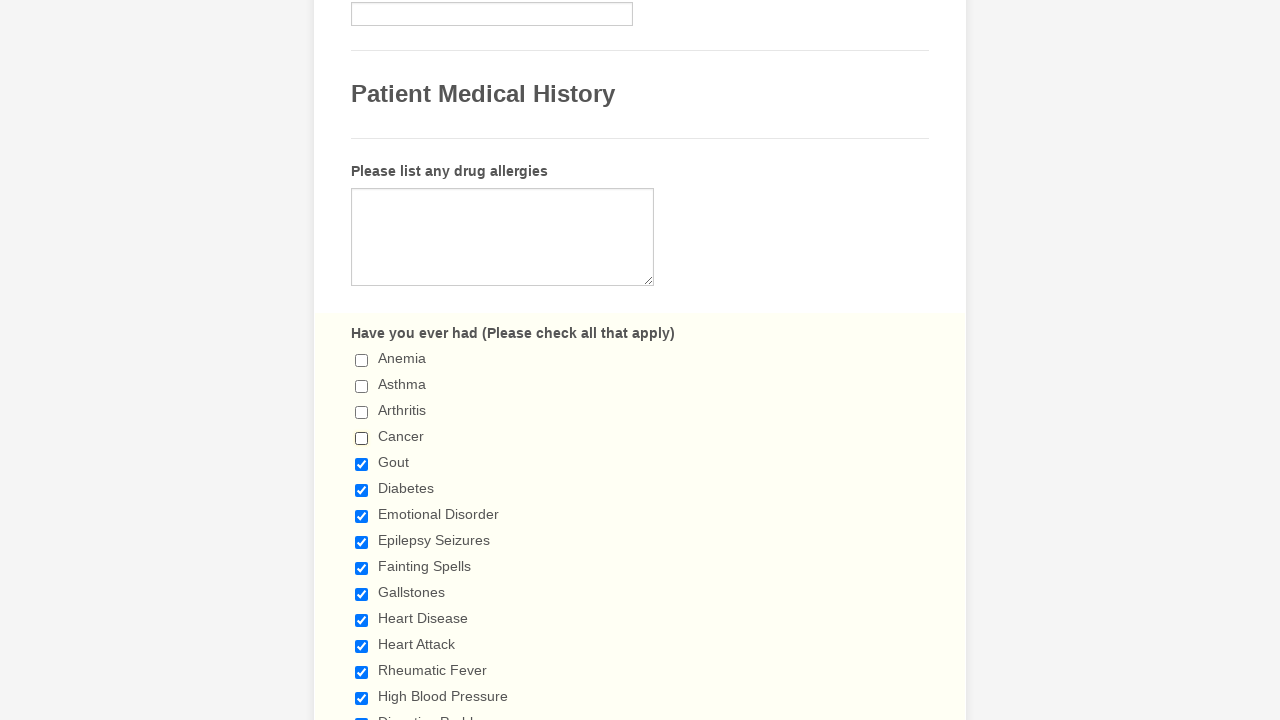

Deselected a checked checkbox at (362, 464) on span.form-checkbox-item>input >> nth=4
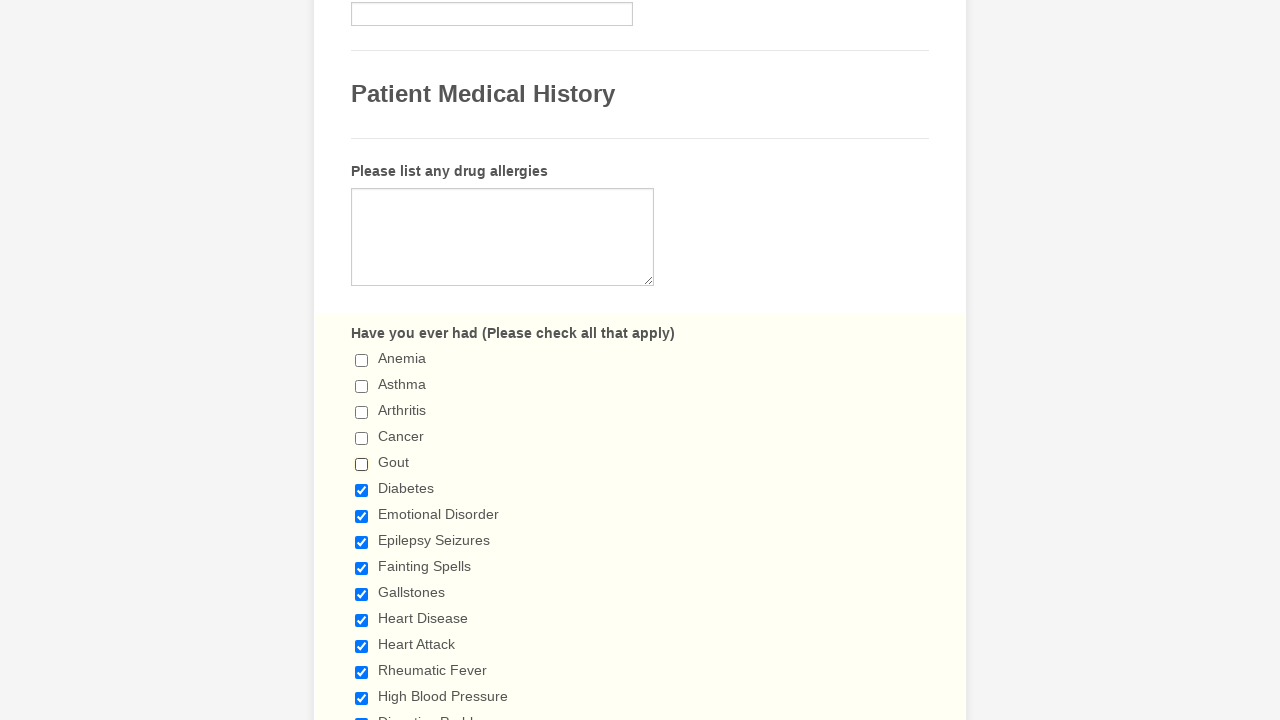

Deselected a checked checkbox at (362, 490) on span.form-checkbox-item>input >> nth=5
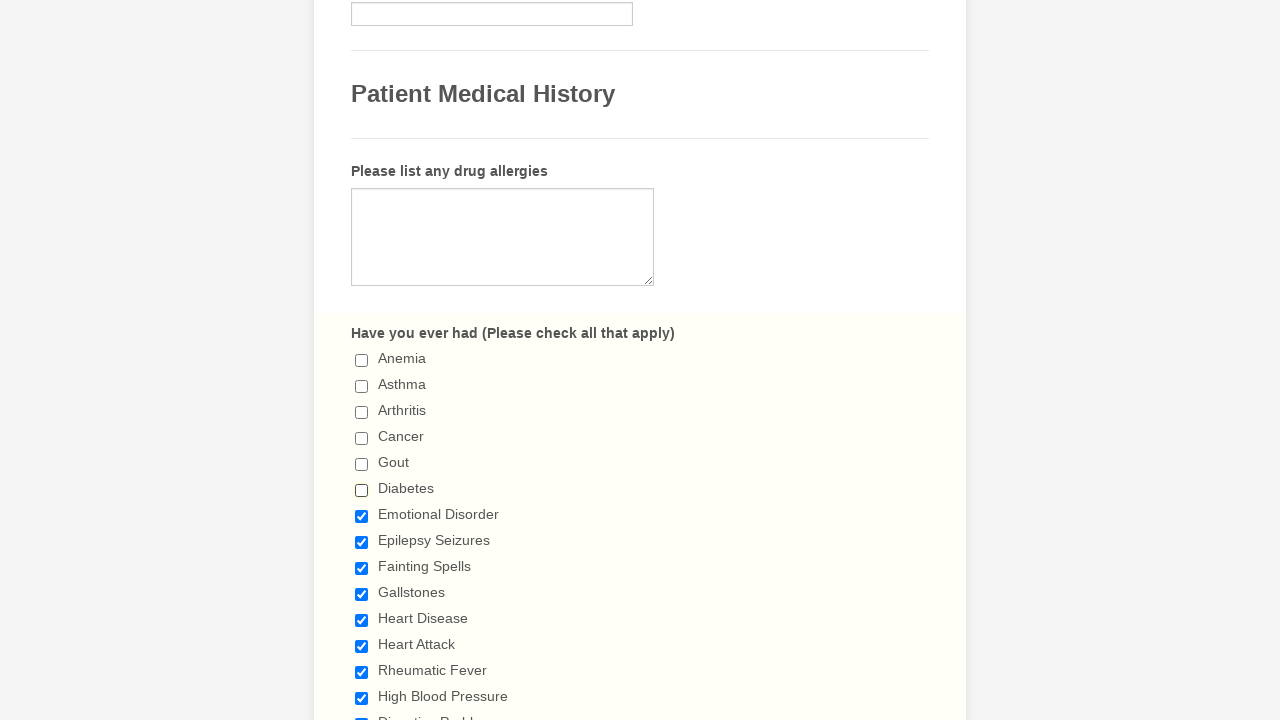

Deselected a checked checkbox at (362, 516) on span.form-checkbox-item>input >> nth=6
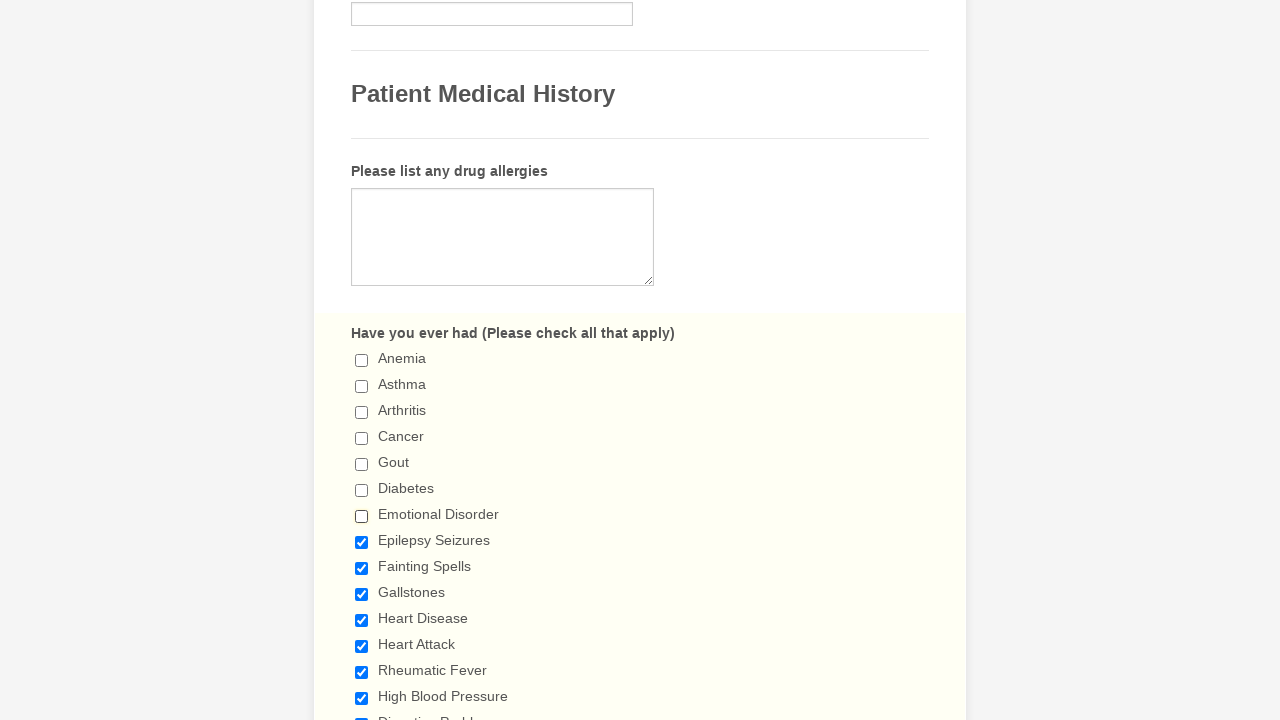

Deselected a checked checkbox at (362, 542) on span.form-checkbox-item>input >> nth=7
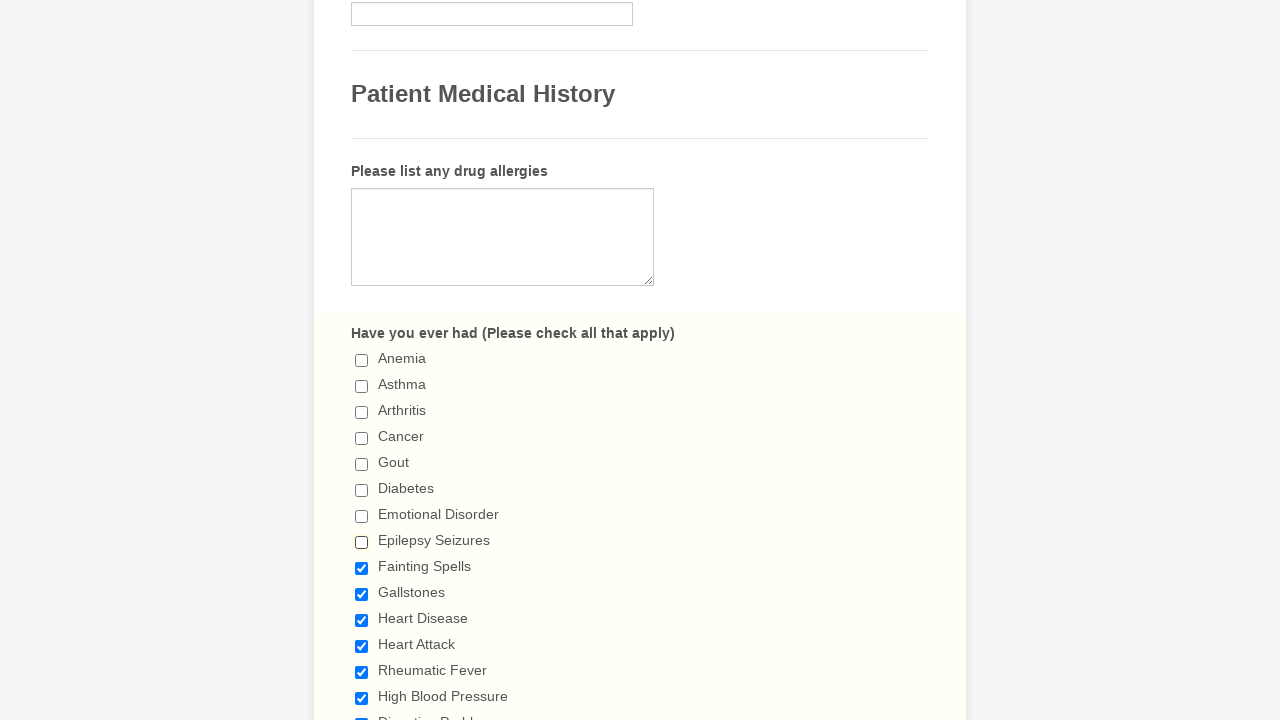

Deselected a checked checkbox at (362, 568) on span.form-checkbox-item>input >> nth=8
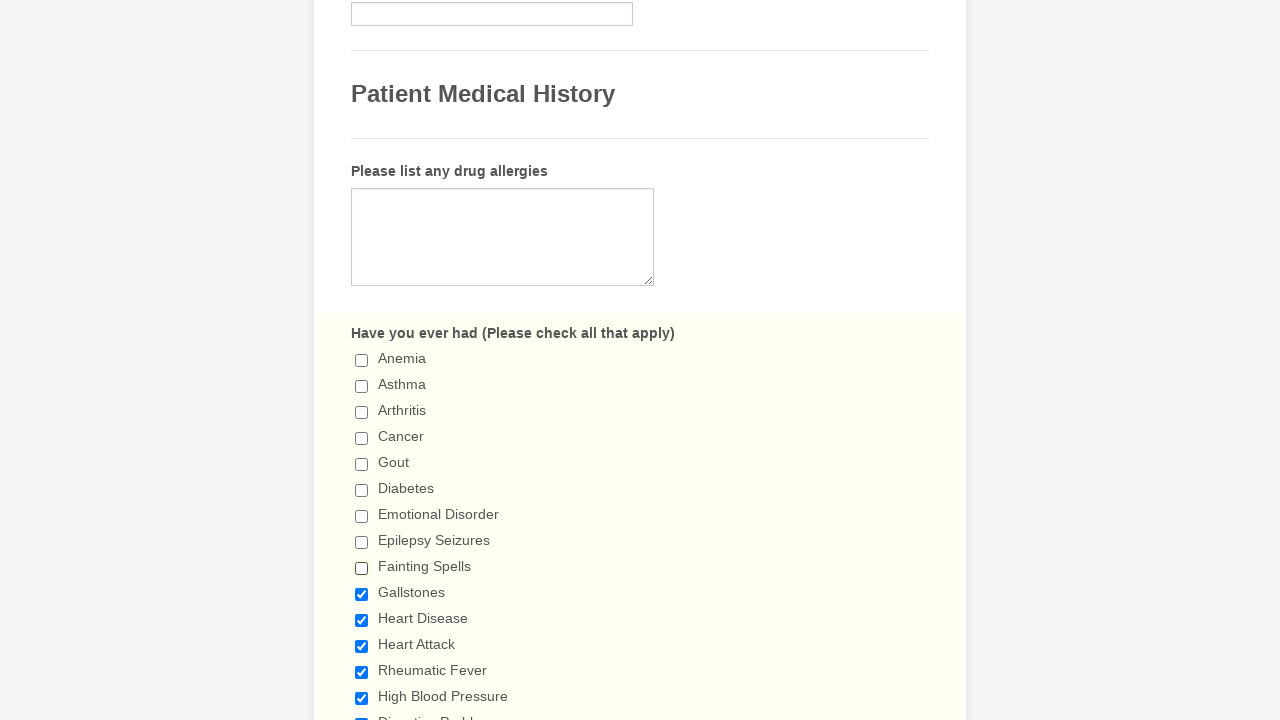

Deselected a checked checkbox at (362, 594) on span.form-checkbox-item>input >> nth=9
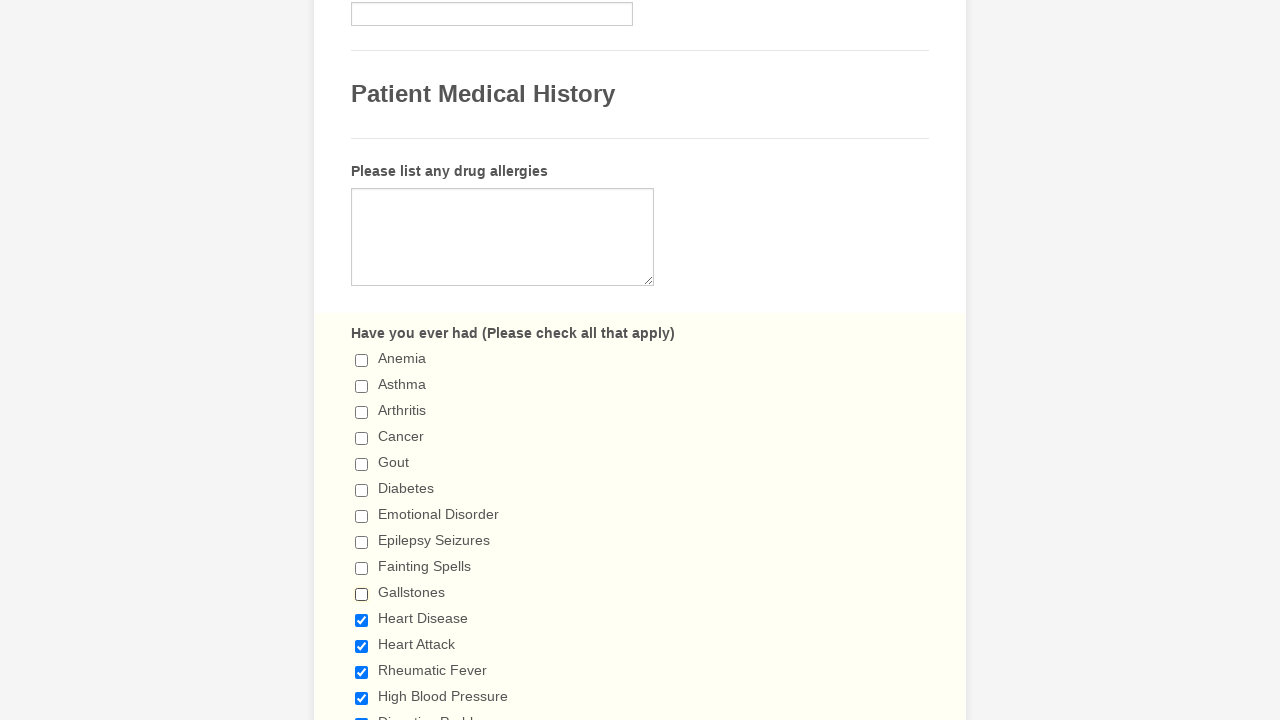

Deselected a checked checkbox at (362, 620) on span.form-checkbox-item>input >> nth=10
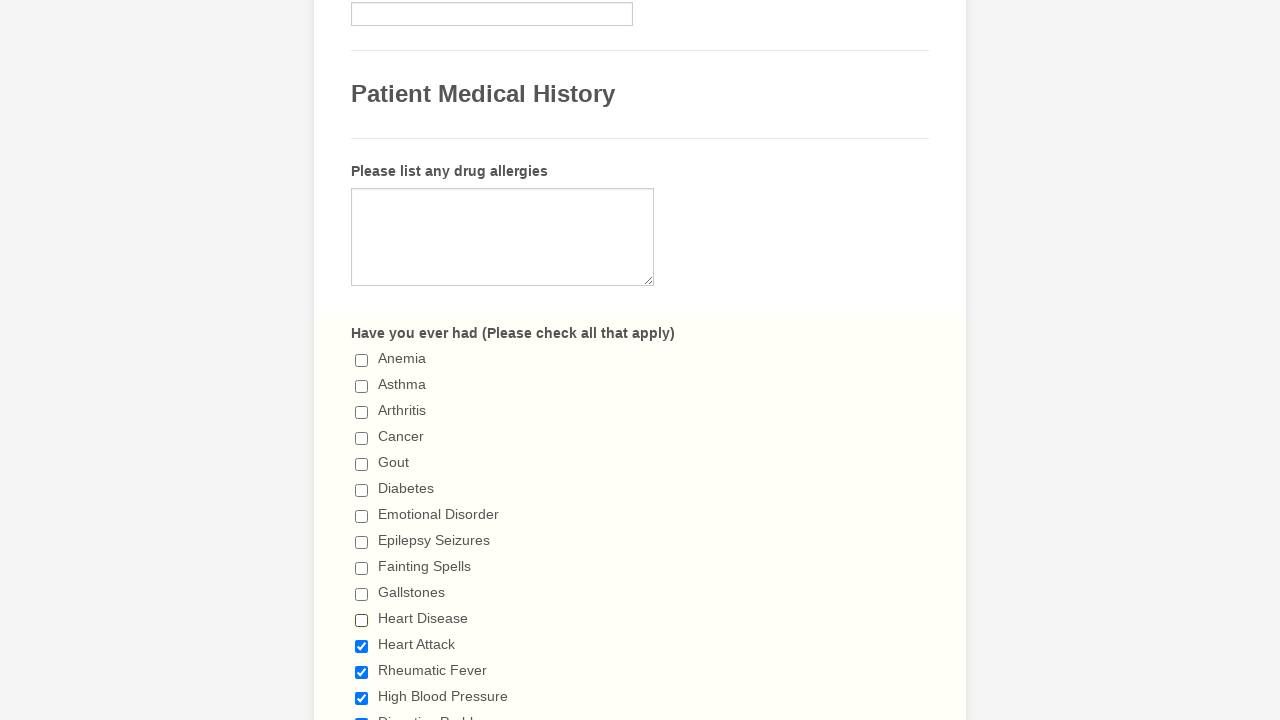

Deselected a checked checkbox at (362, 646) on span.form-checkbox-item>input >> nth=11
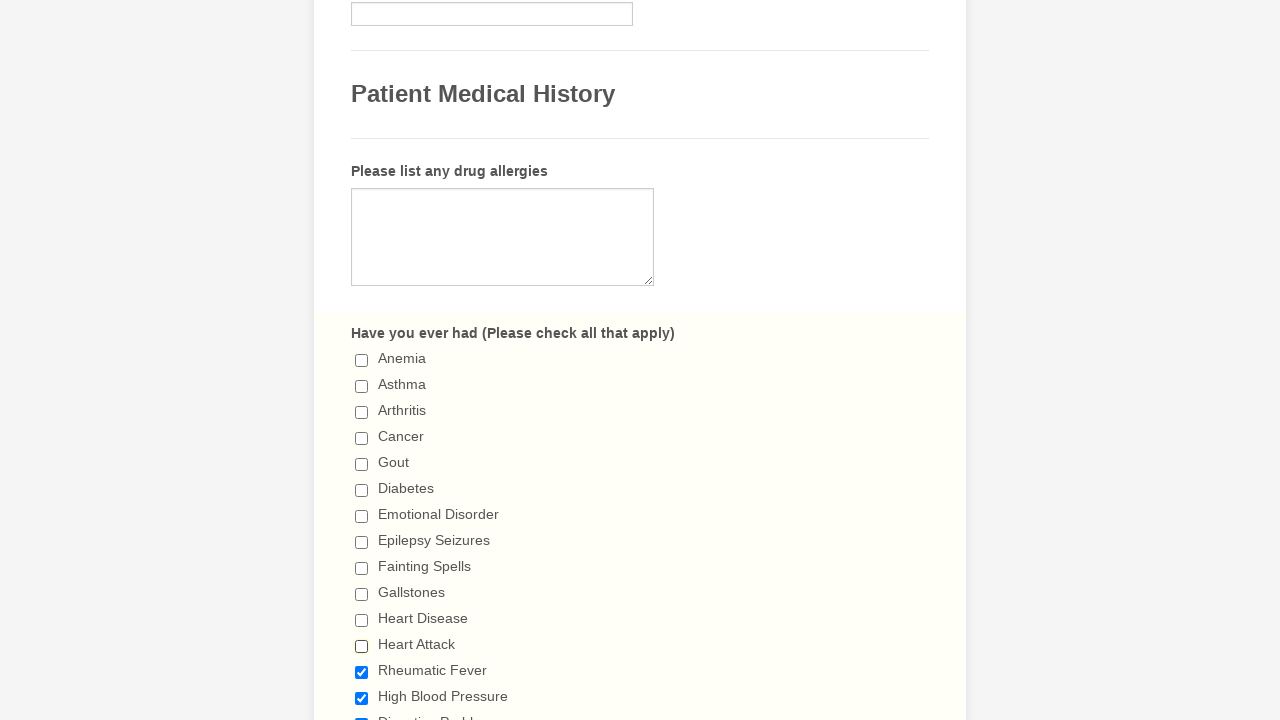

Deselected a checked checkbox at (362, 672) on span.form-checkbox-item>input >> nth=12
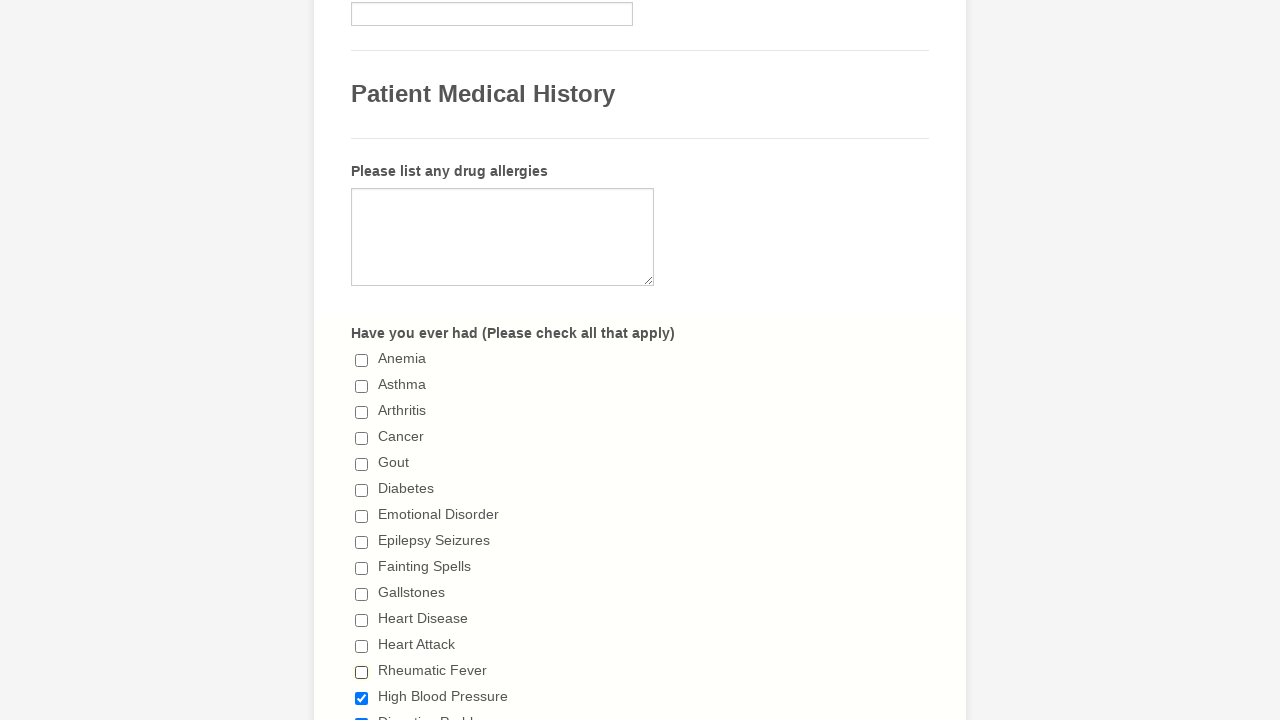

Deselected a checked checkbox at (362, 698) on span.form-checkbox-item>input >> nth=13
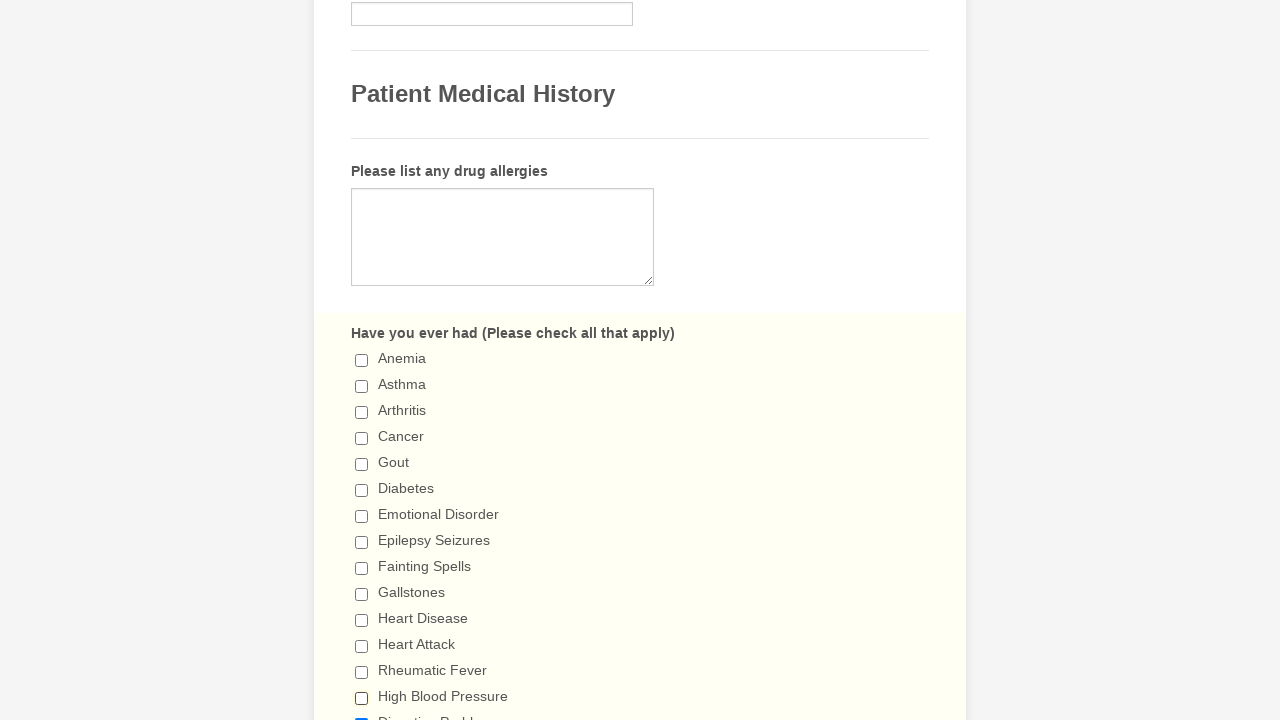

Deselected a checked checkbox at (362, 714) on span.form-checkbox-item>input >> nth=14
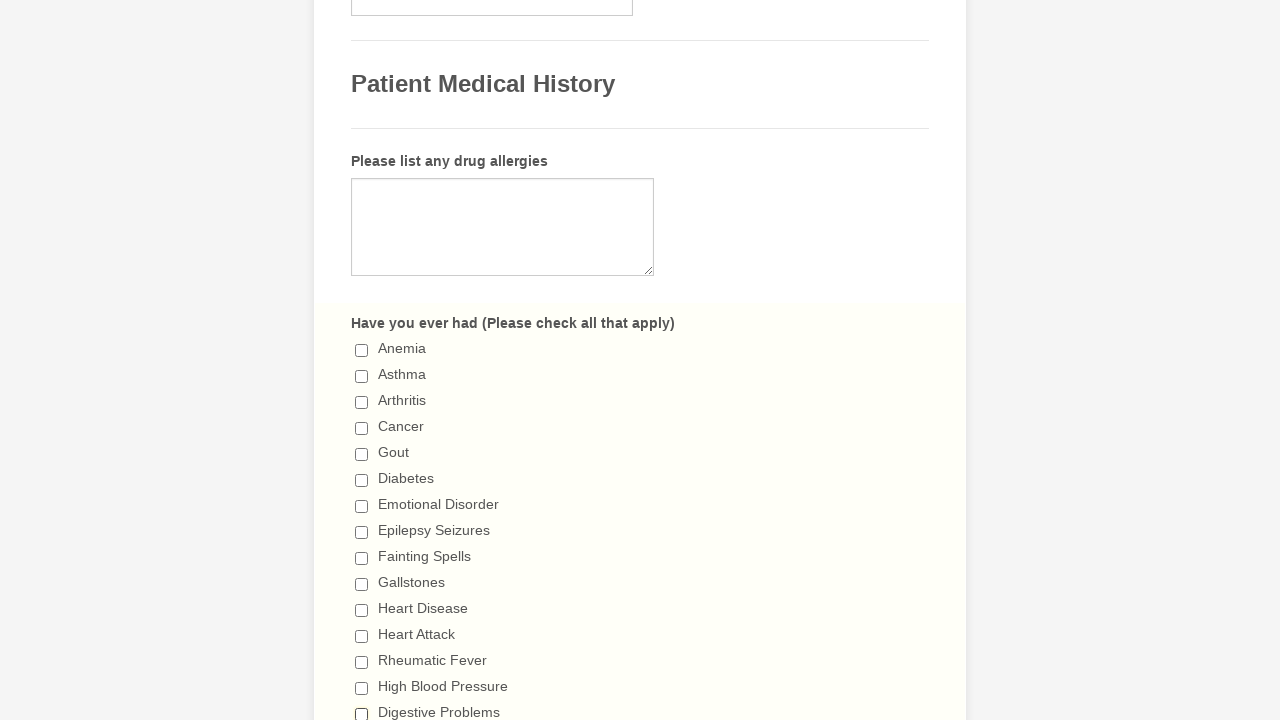

Deselected a checked checkbox at (362, 360) on span.form-checkbox-item>input >> nth=15
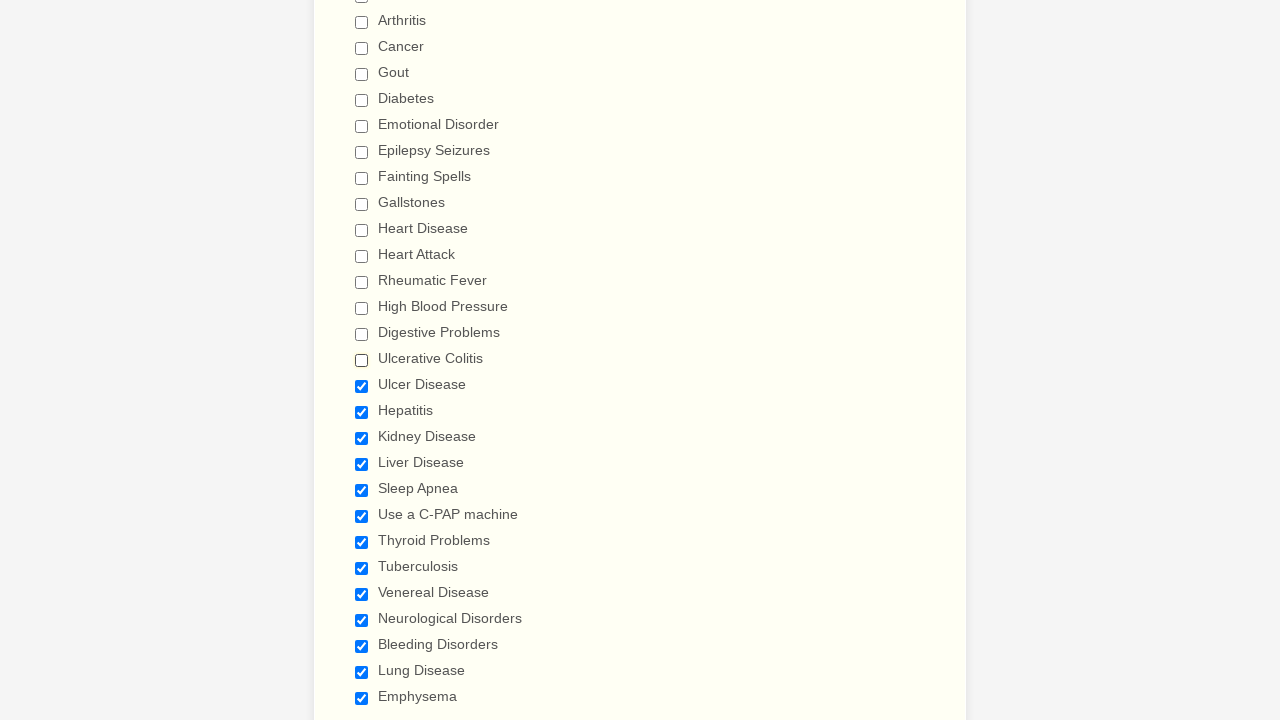

Deselected a checked checkbox at (362, 386) on span.form-checkbox-item>input >> nth=16
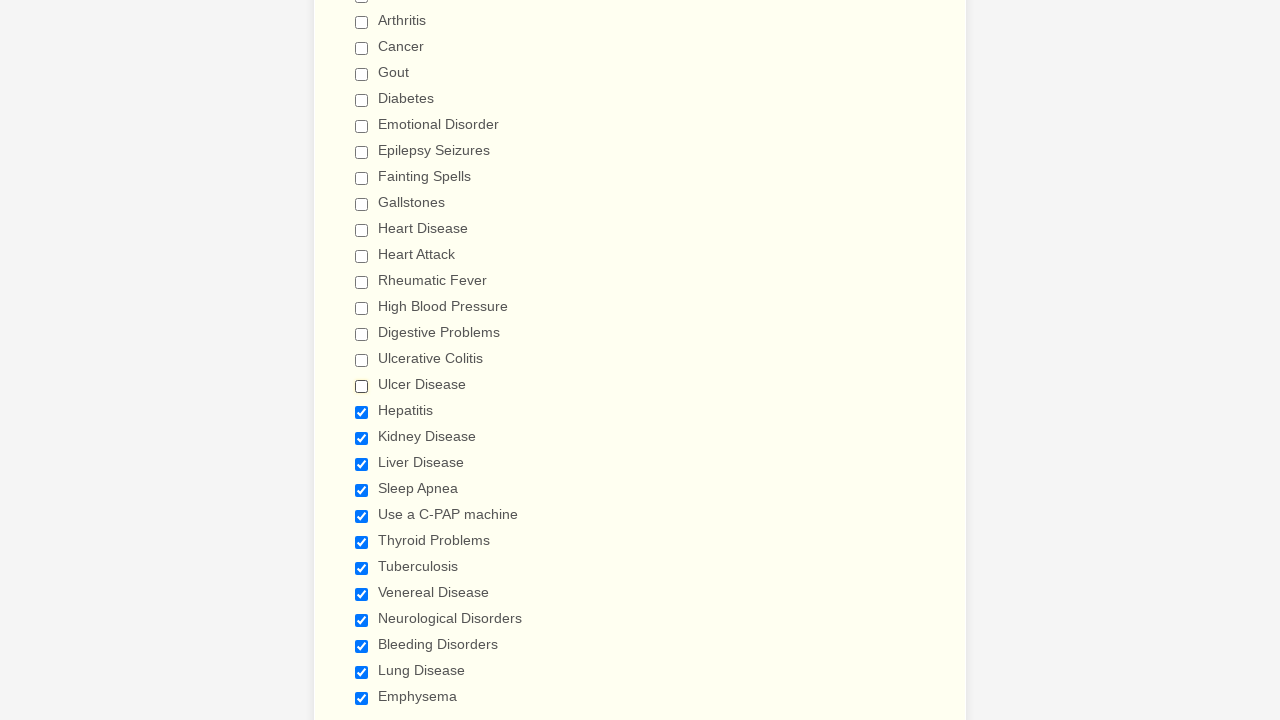

Deselected a checked checkbox at (362, 412) on span.form-checkbox-item>input >> nth=17
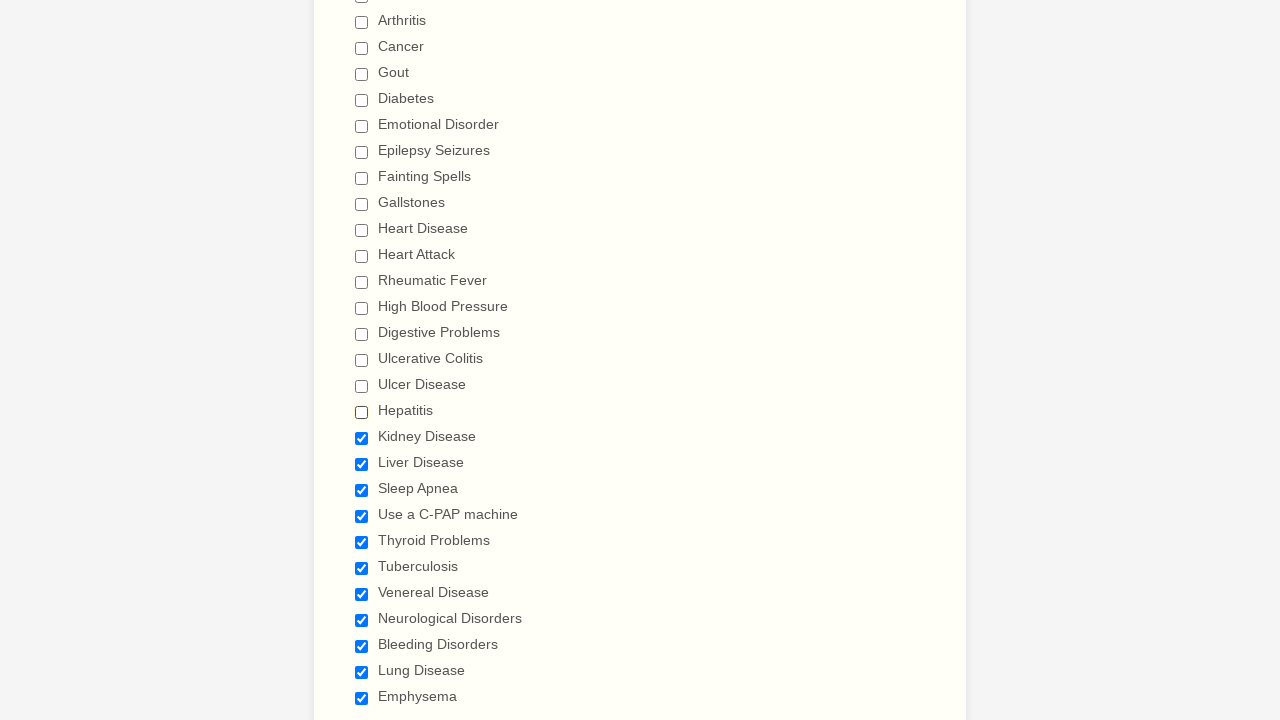

Deselected a checked checkbox at (362, 438) on span.form-checkbox-item>input >> nth=18
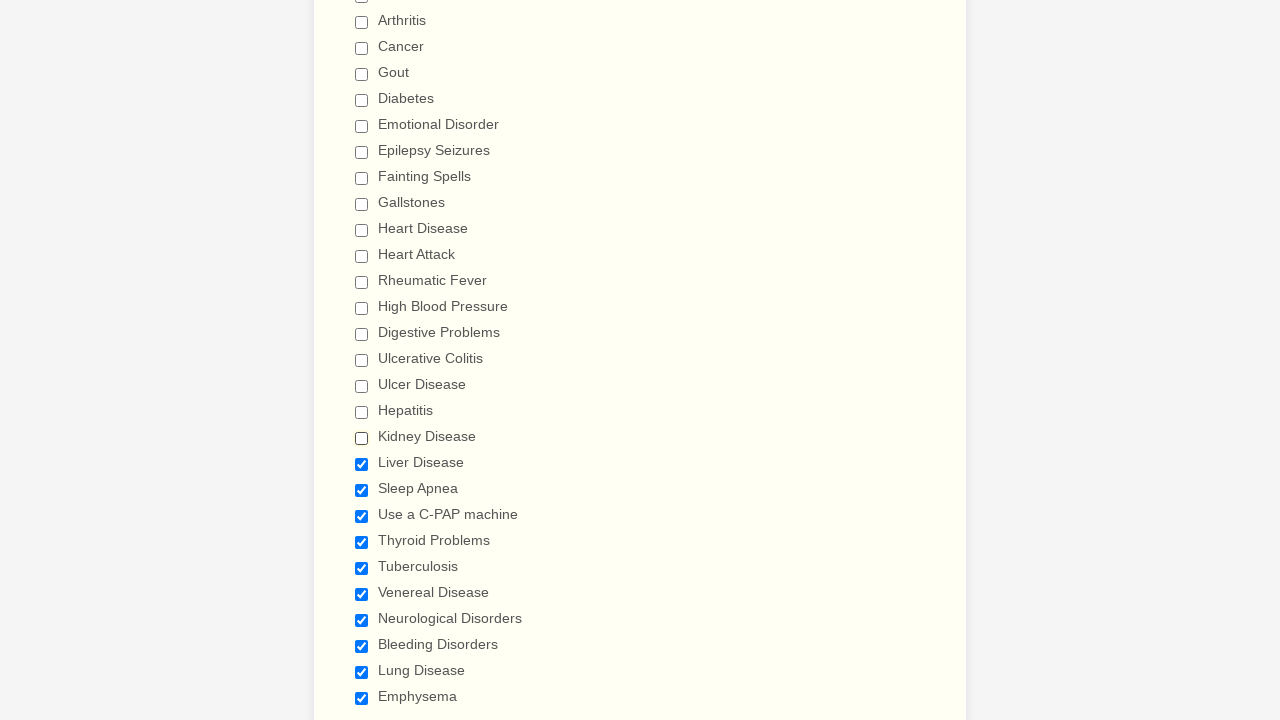

Deselected a checked checkbox at (362, 464) on span.form-checkbox-item>input >> nth=19
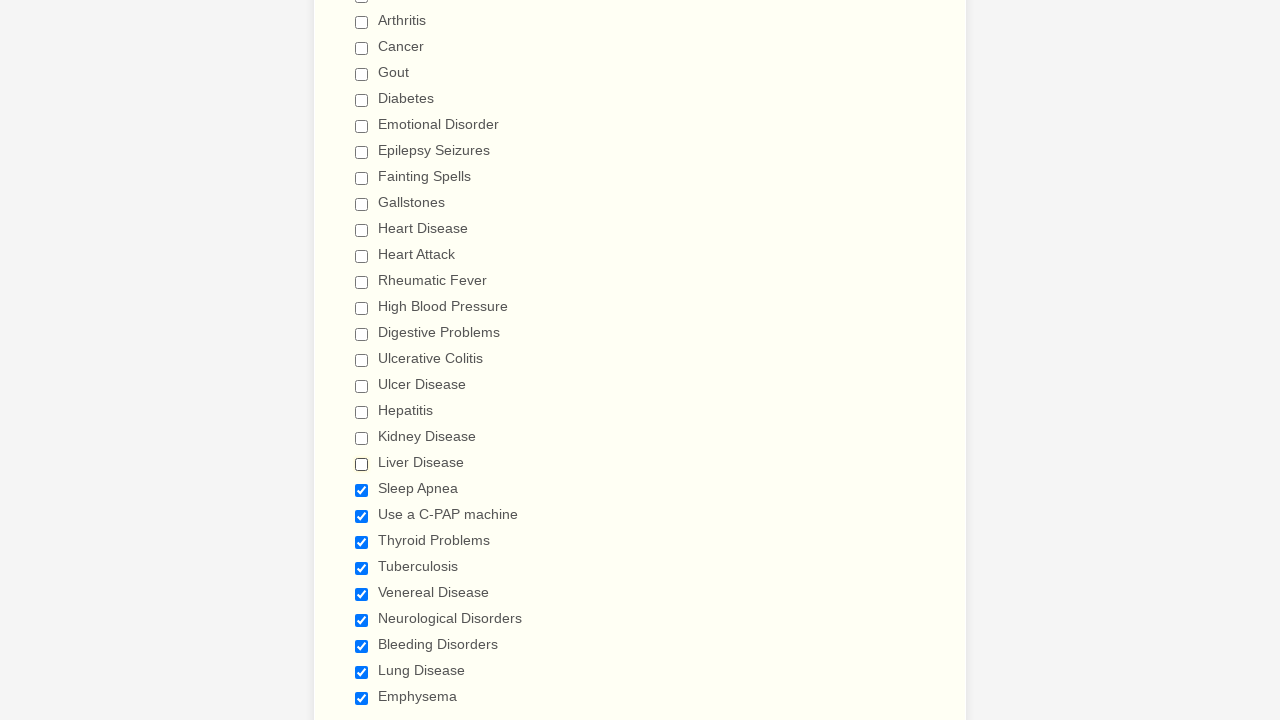

Deselected a checked checkbox at (362, 490) on span.form-checkbox-item>input >> nth=20
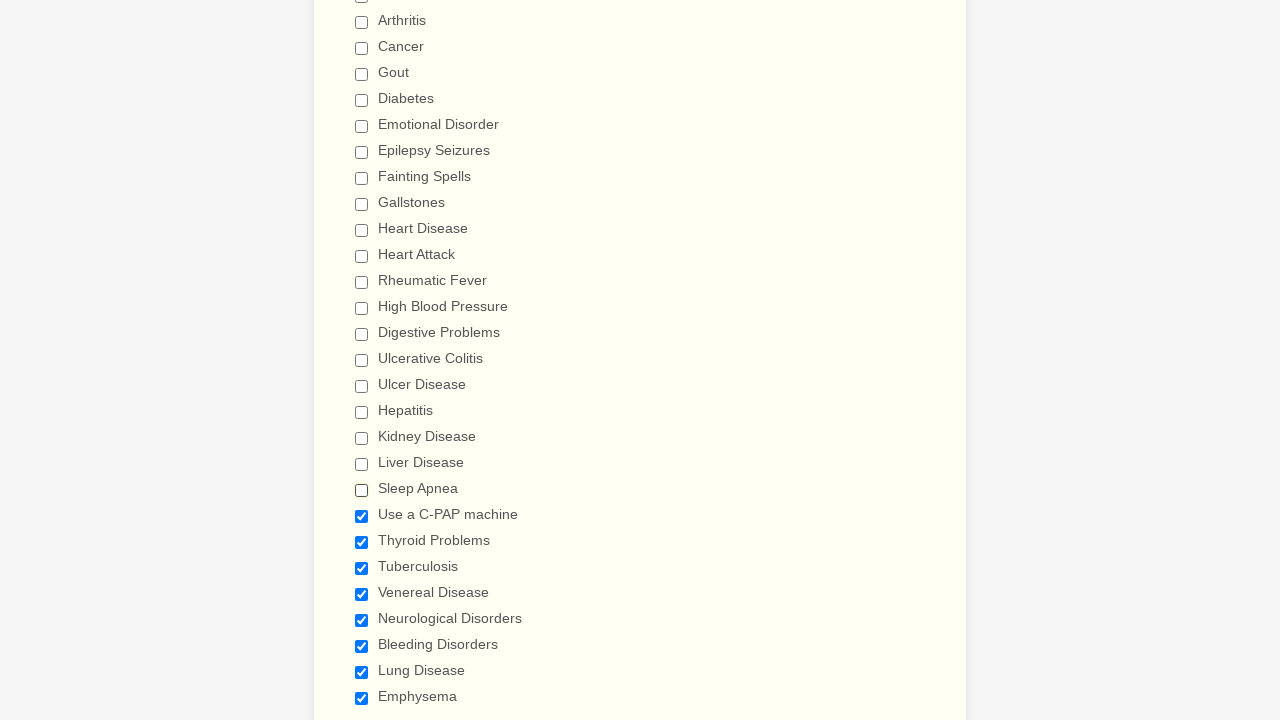

Deselected a checked checkbox at (362, 516) on span.form-checkbox-item>input >> nth=21
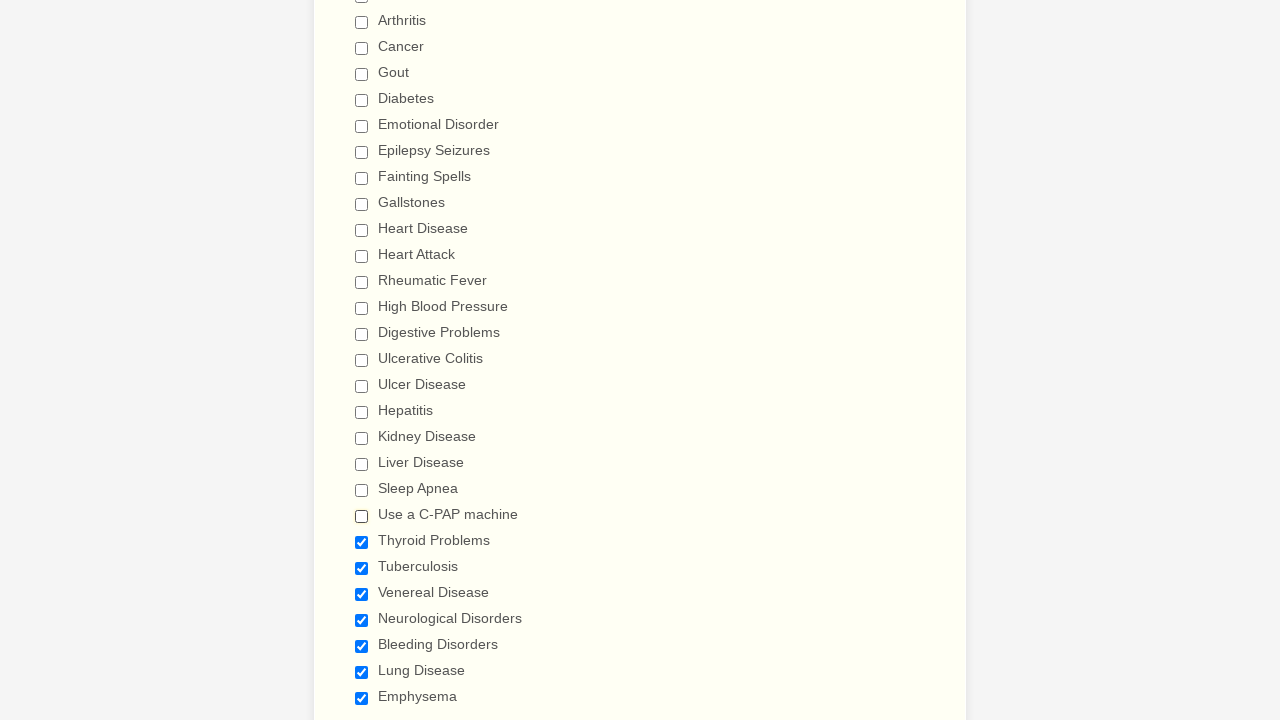

Deselected a checked checkbox at (362, 542) on span.form-checkbox-item>input >> nth=22
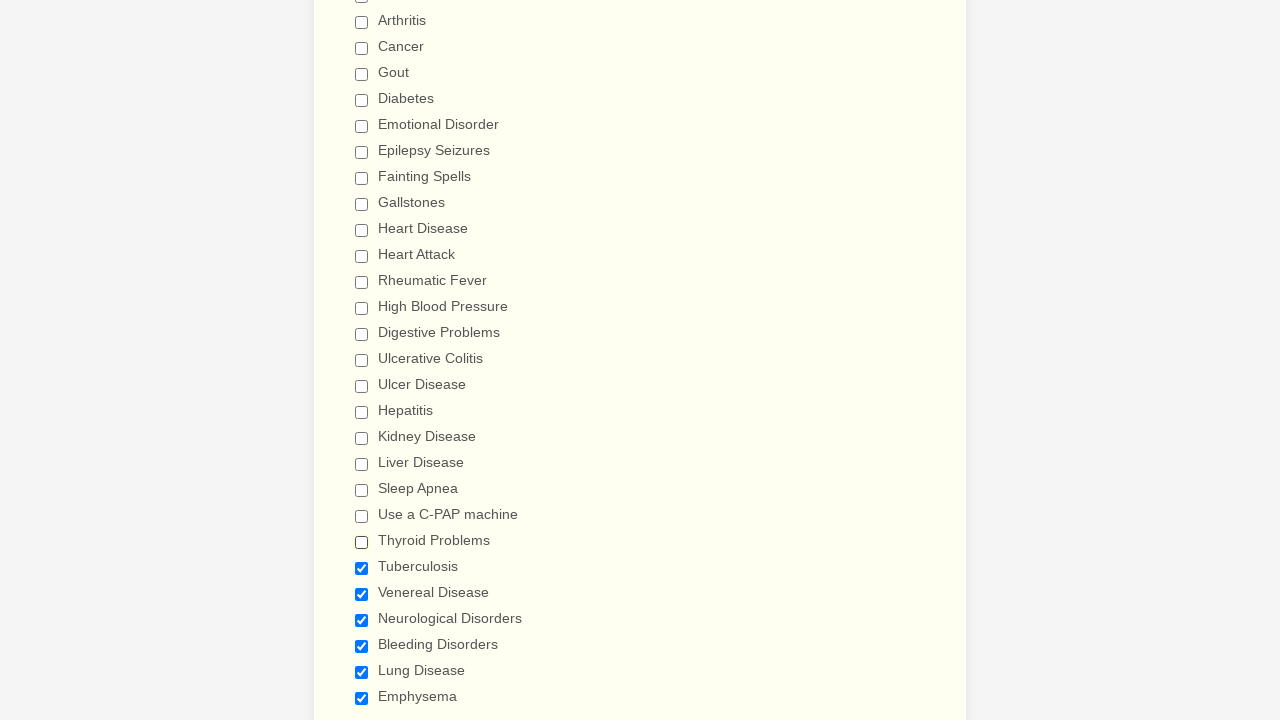

Deselected a checked checkbox at (362, 568) on span.form-checkbox-item>input >> nth=23
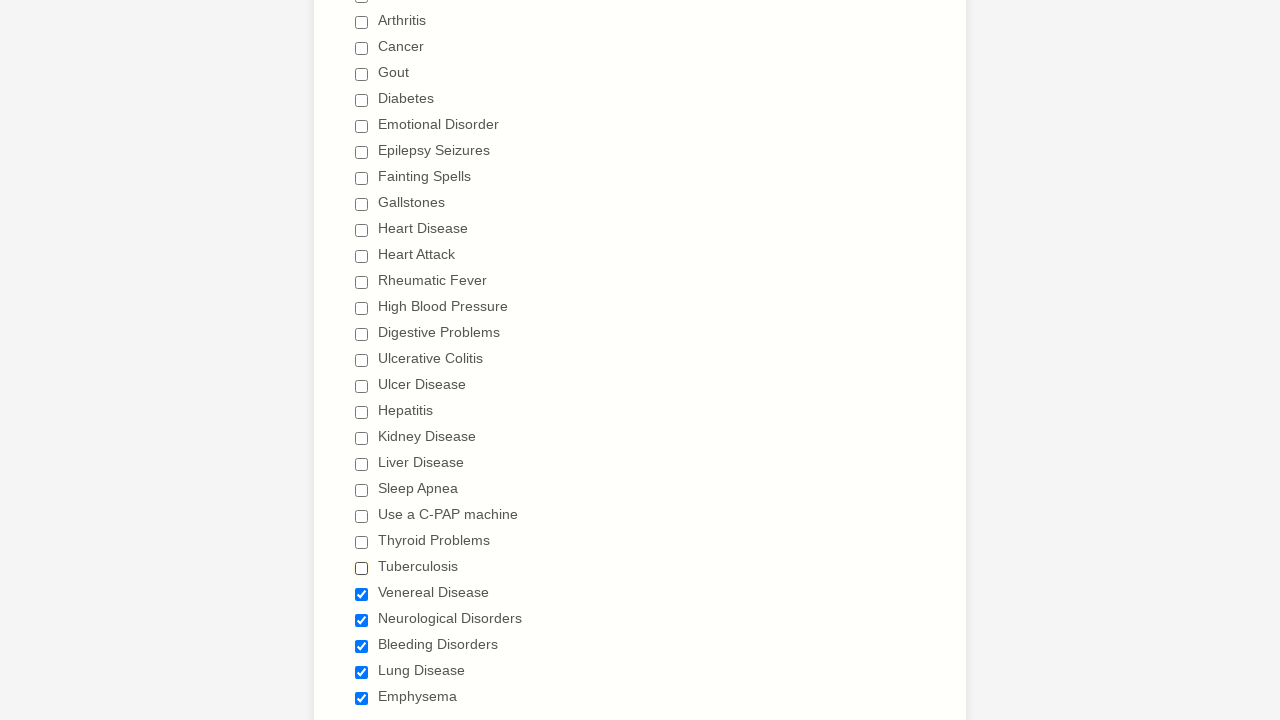

Deselected a checked checkbox at (362, 594) on span.form-checkbox-item>input >> nth=24
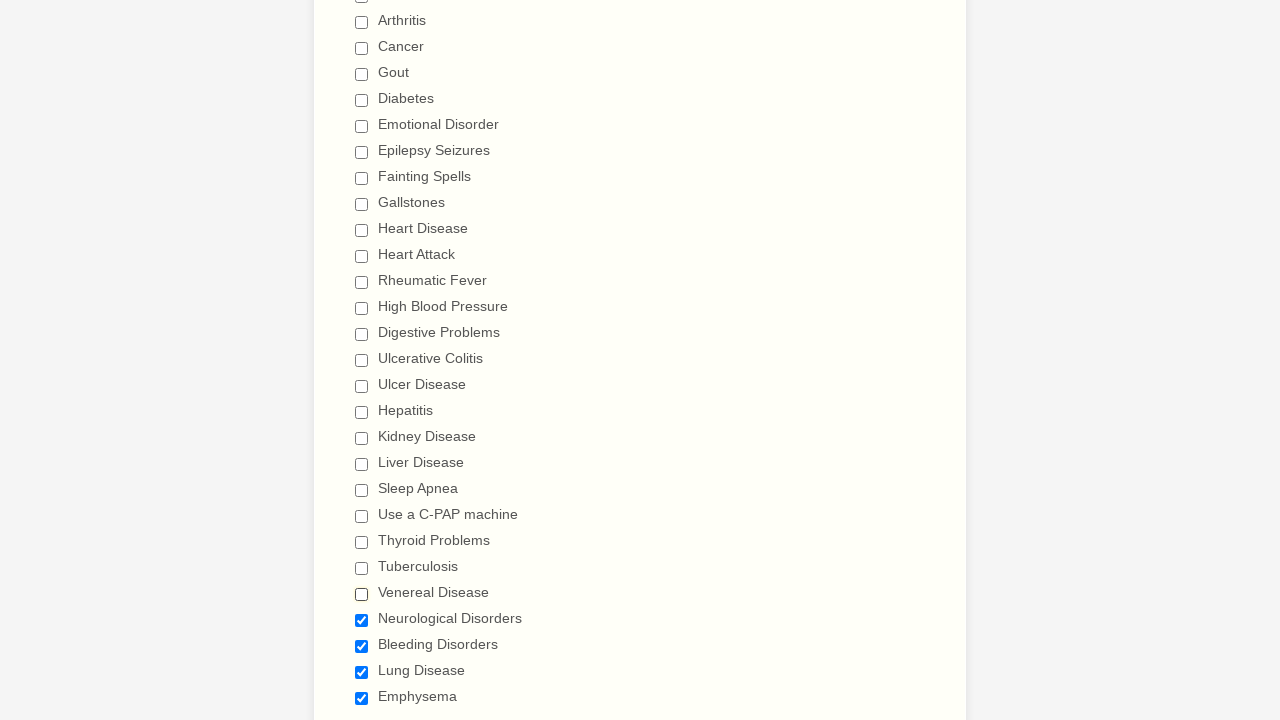

Deselected a checked checkbox at (362, 620) on span.form-checkbox-item>input >> nth=25
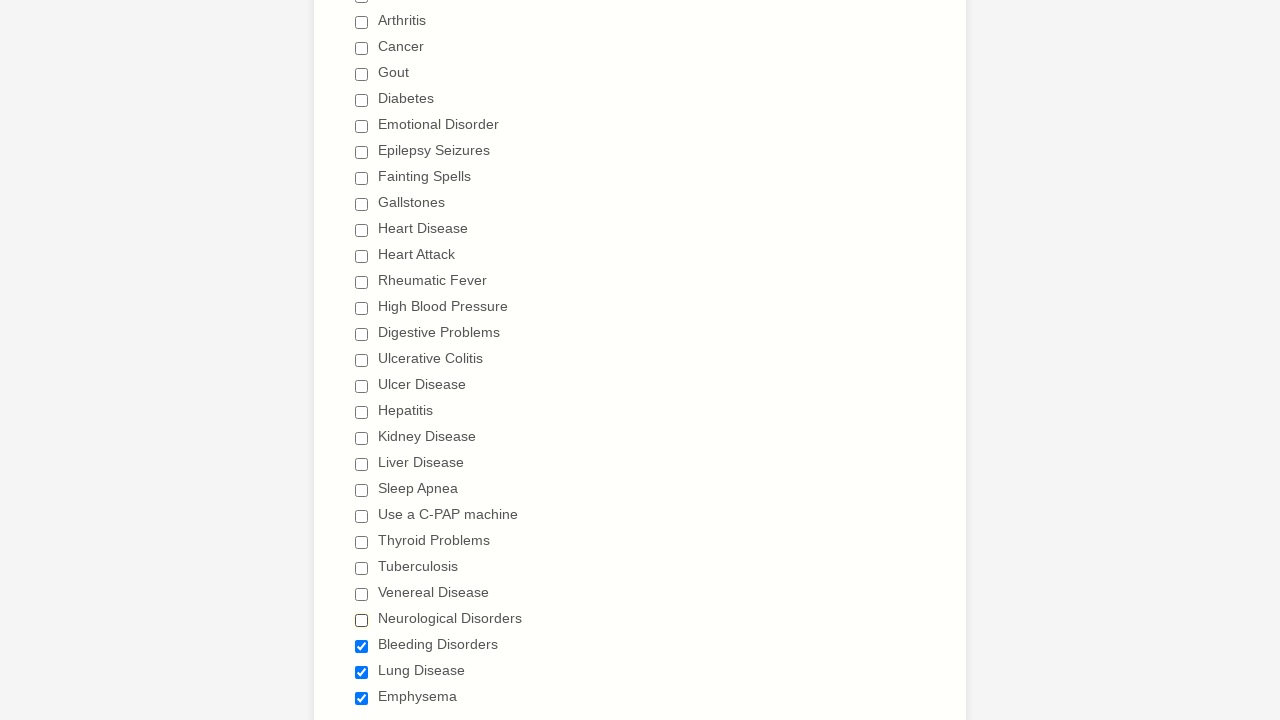

Deselected a checked checkbox at (362, 646) on span.form-checkbox-item>input >> nth=26
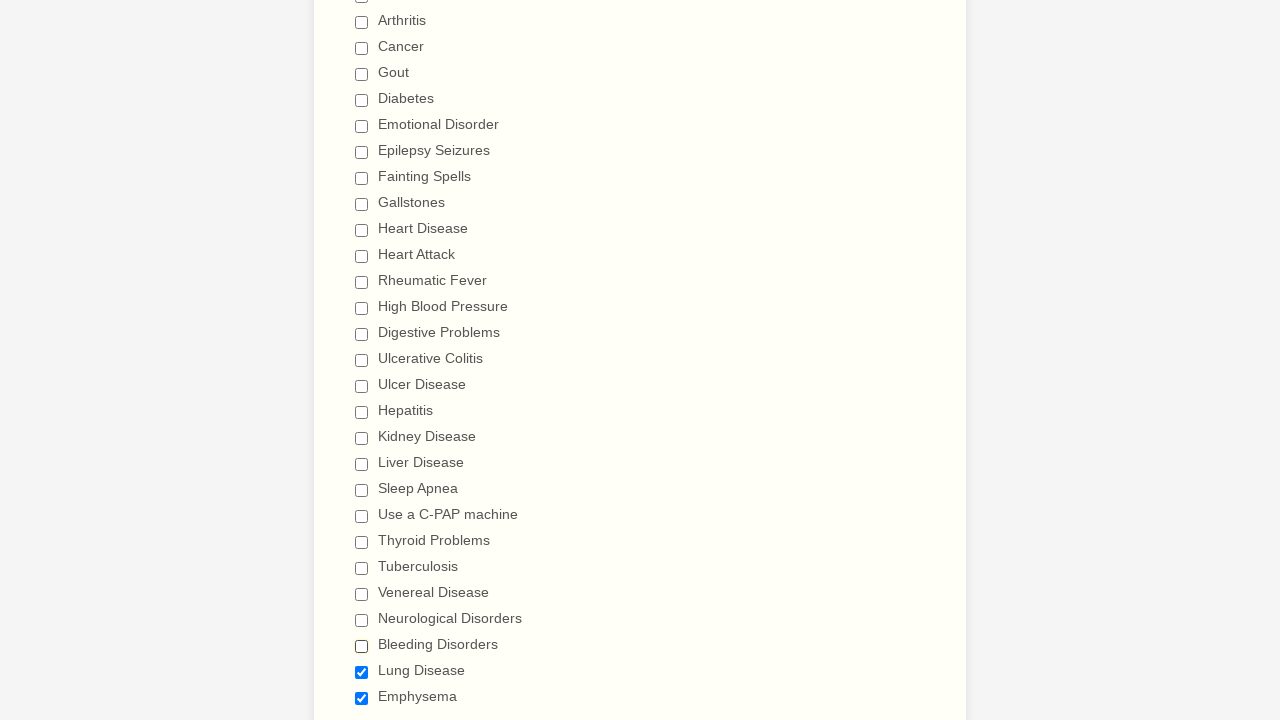

Deselected a checked checkbox at (362, 672) on span.form-checkbox-item>input >> nth=27
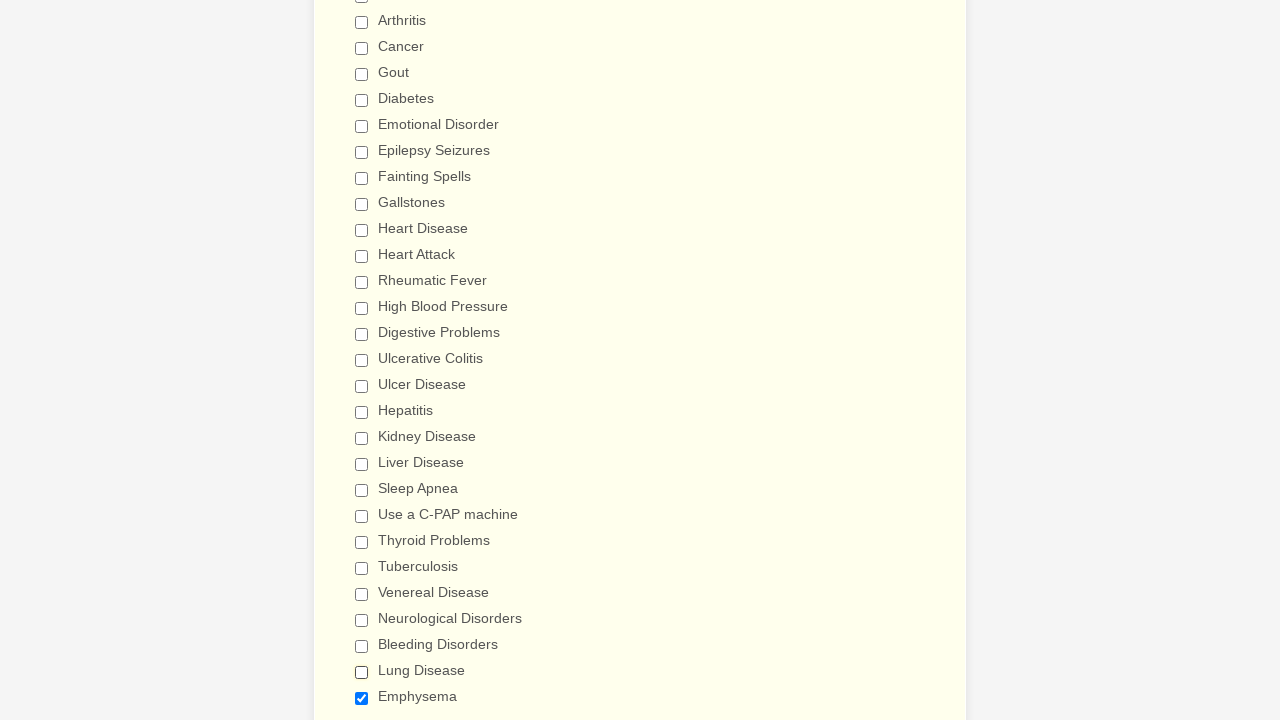

Deselected a checked checkbox at (362, 698) on span.form-checkbox-item>input >> nth=28
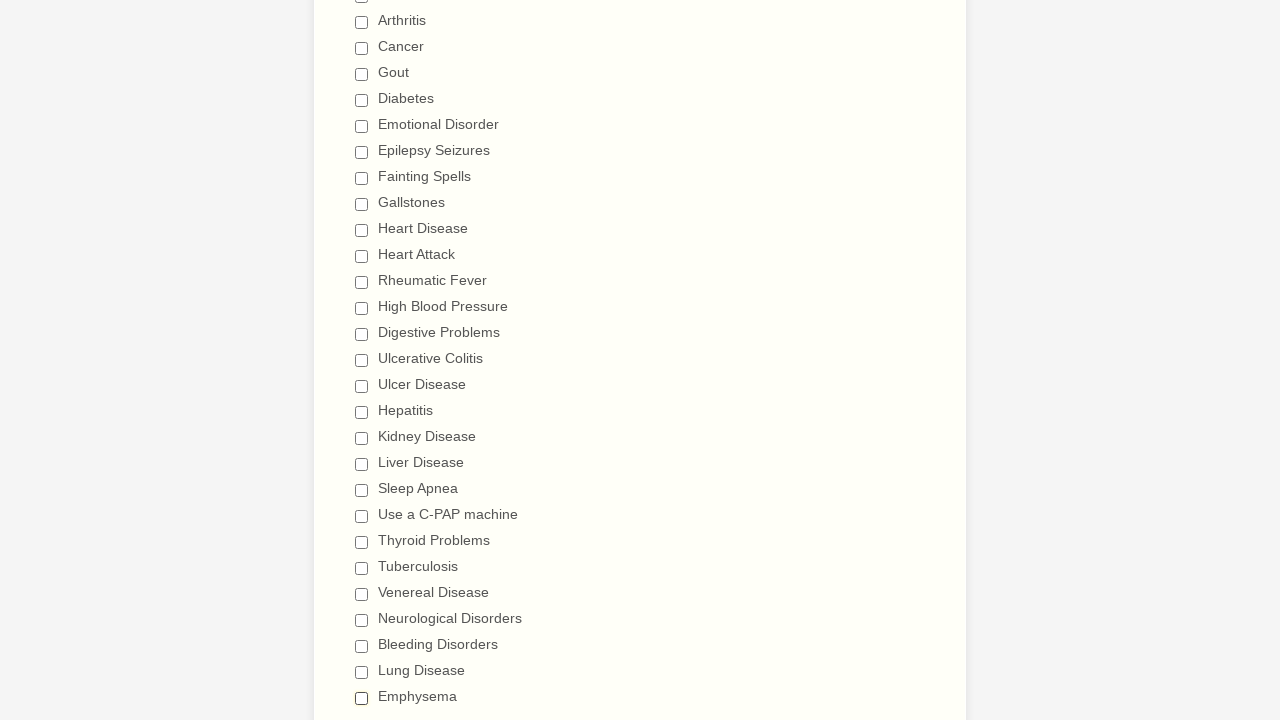

Selected 'Ulcer Disease' checkbox by value at (362, 386) on input[value='Ulcer Disease']
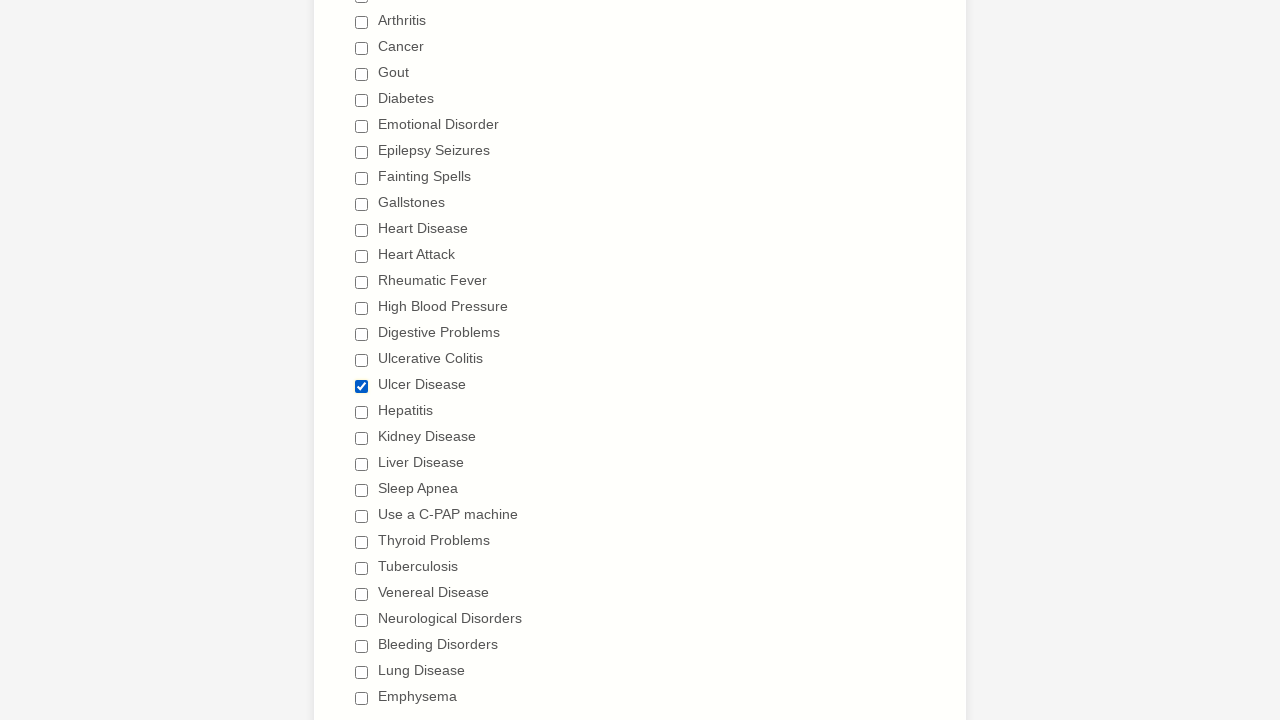

Selected 'High Blood Pressure' checkbox by value at (362, 308) on span.form-checkbox-item>input >> nth=13
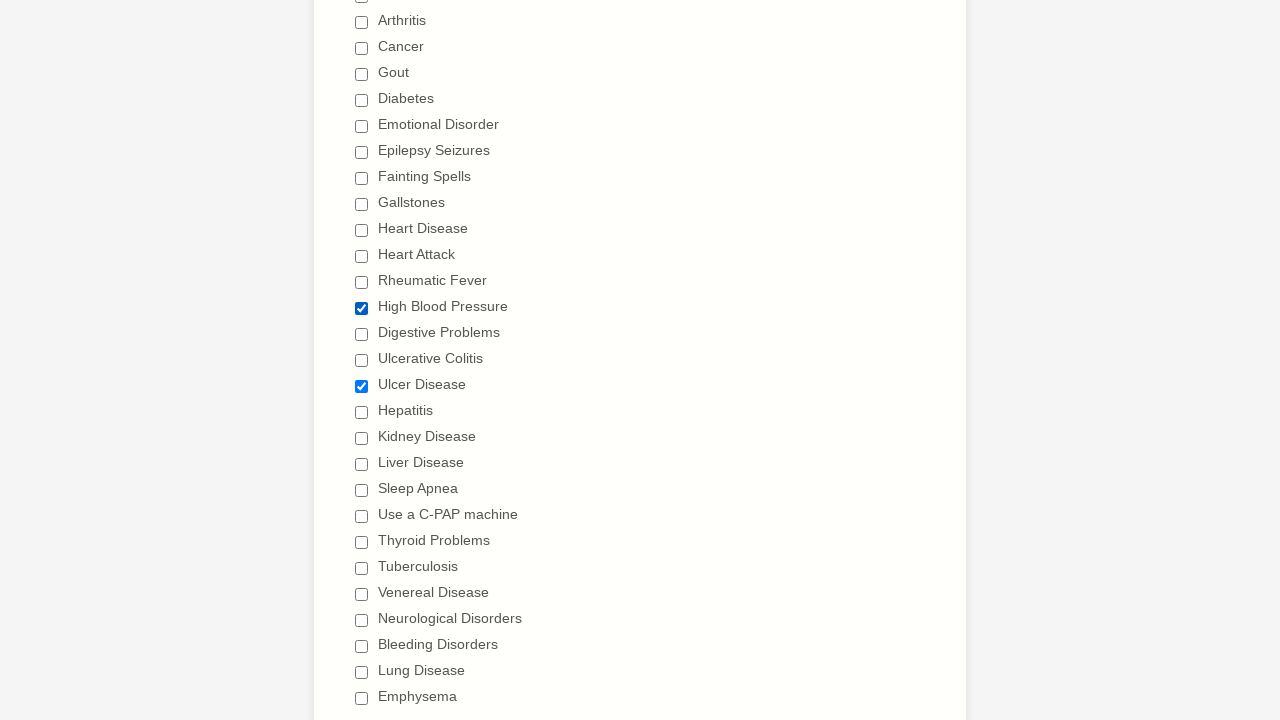

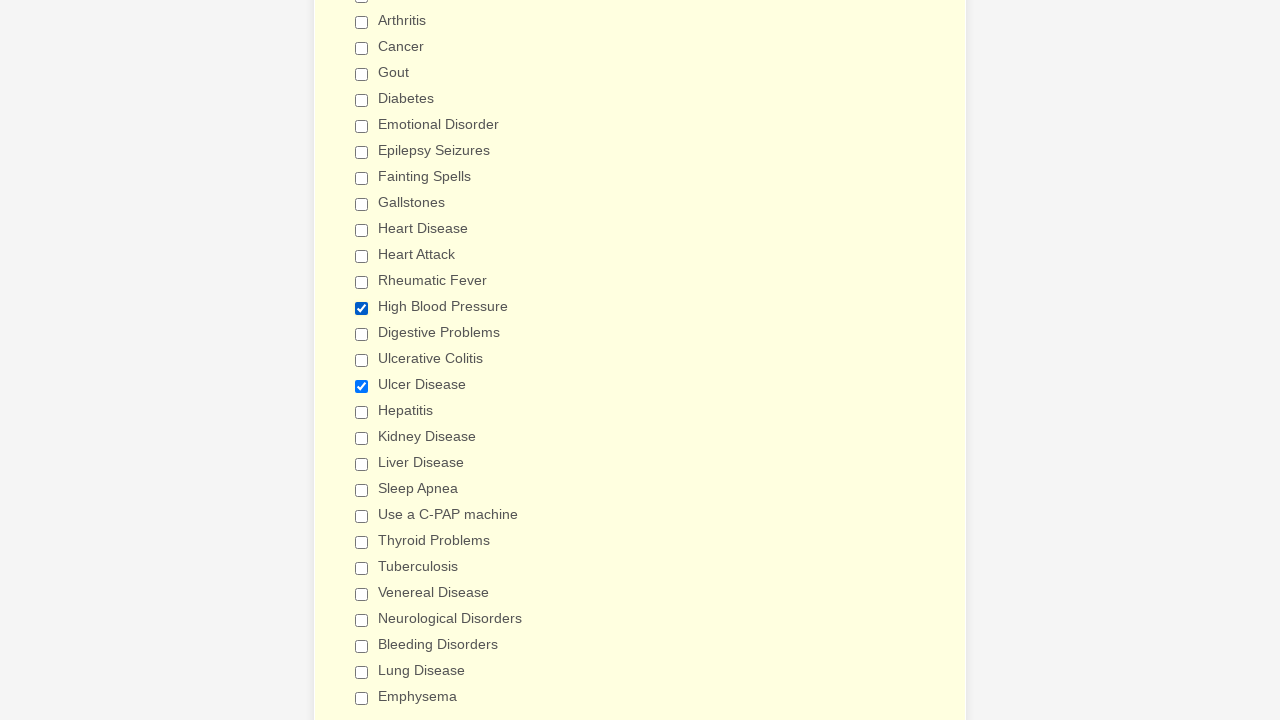